Navigates through a paginated table, clicking through multiple pages and verifying that table data is accessible on each page

Starting URL: https://practice-automation.com/tables/

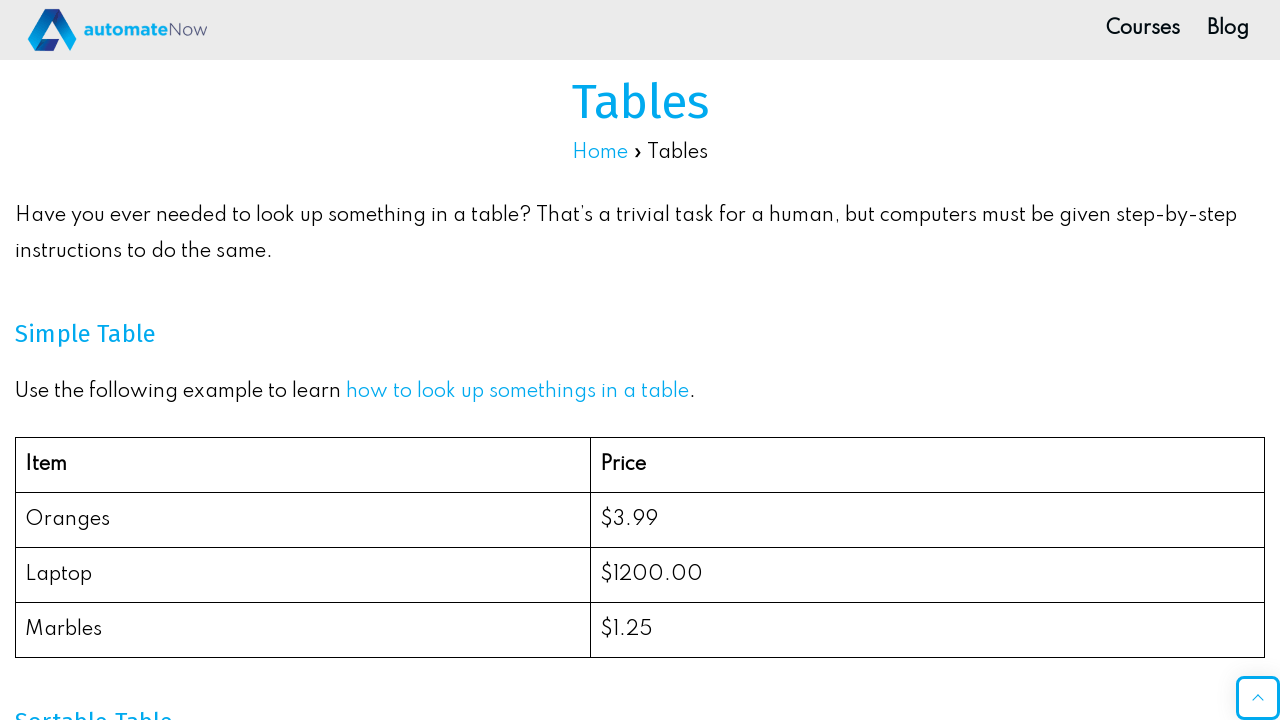

Scrolled to table element with id='tablepress-1'
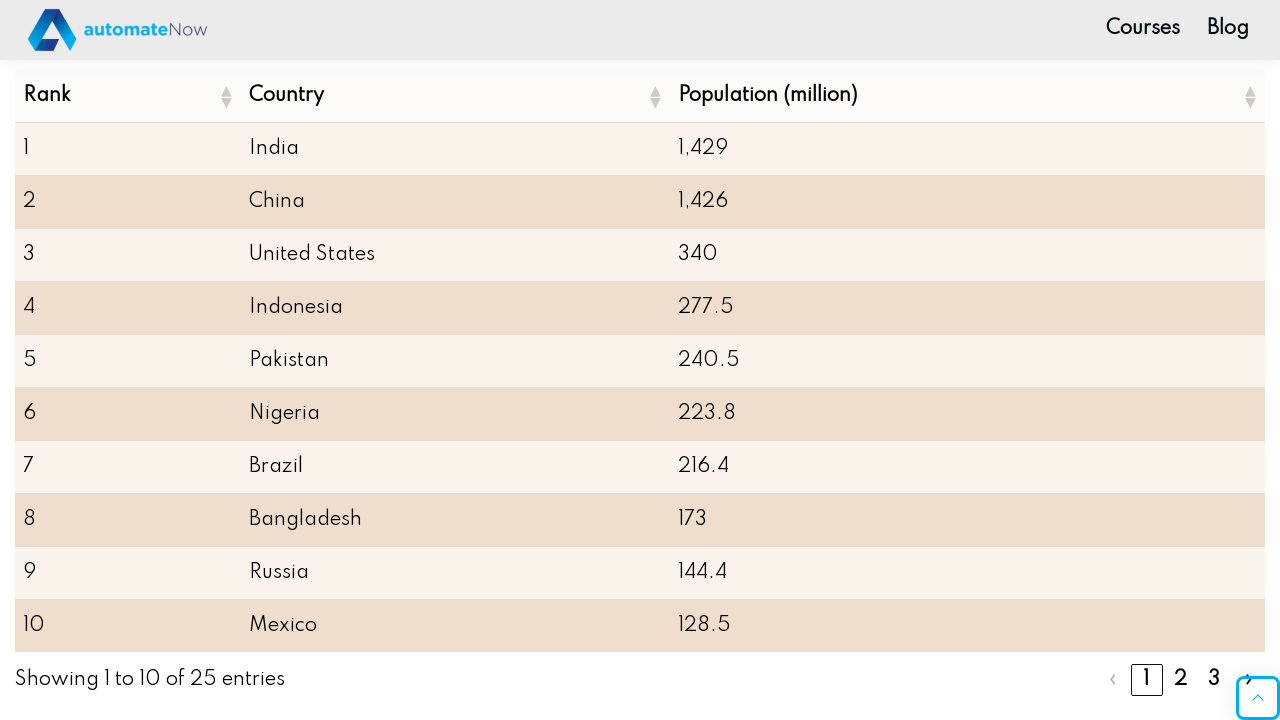

Retrieved total number of table rows: 10
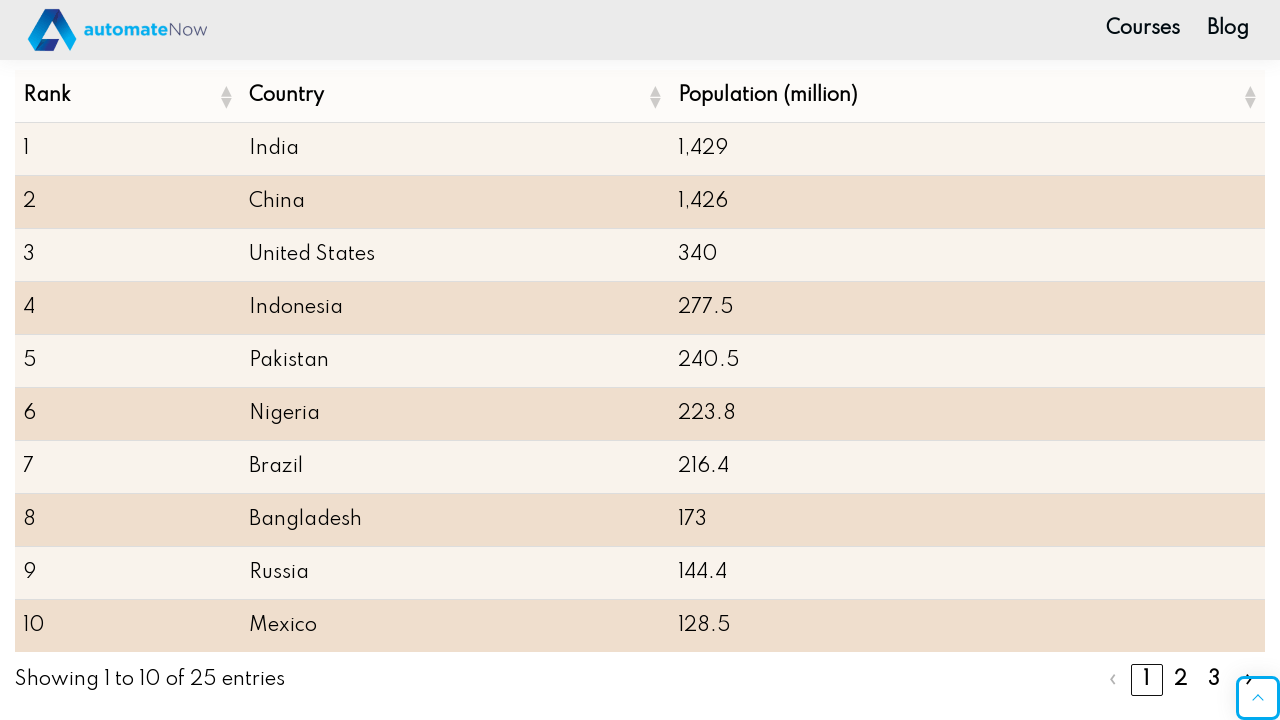

Viewing page 1 of table
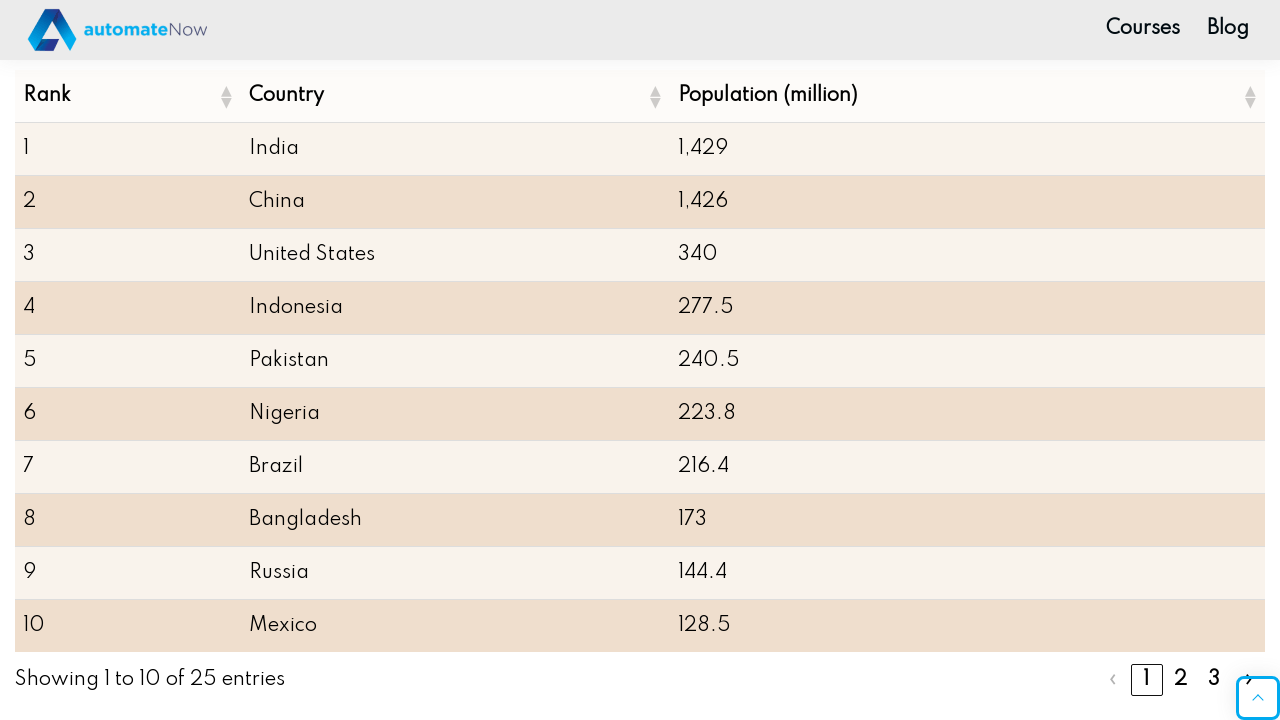

Retrieved country data from page 1, row 2: China
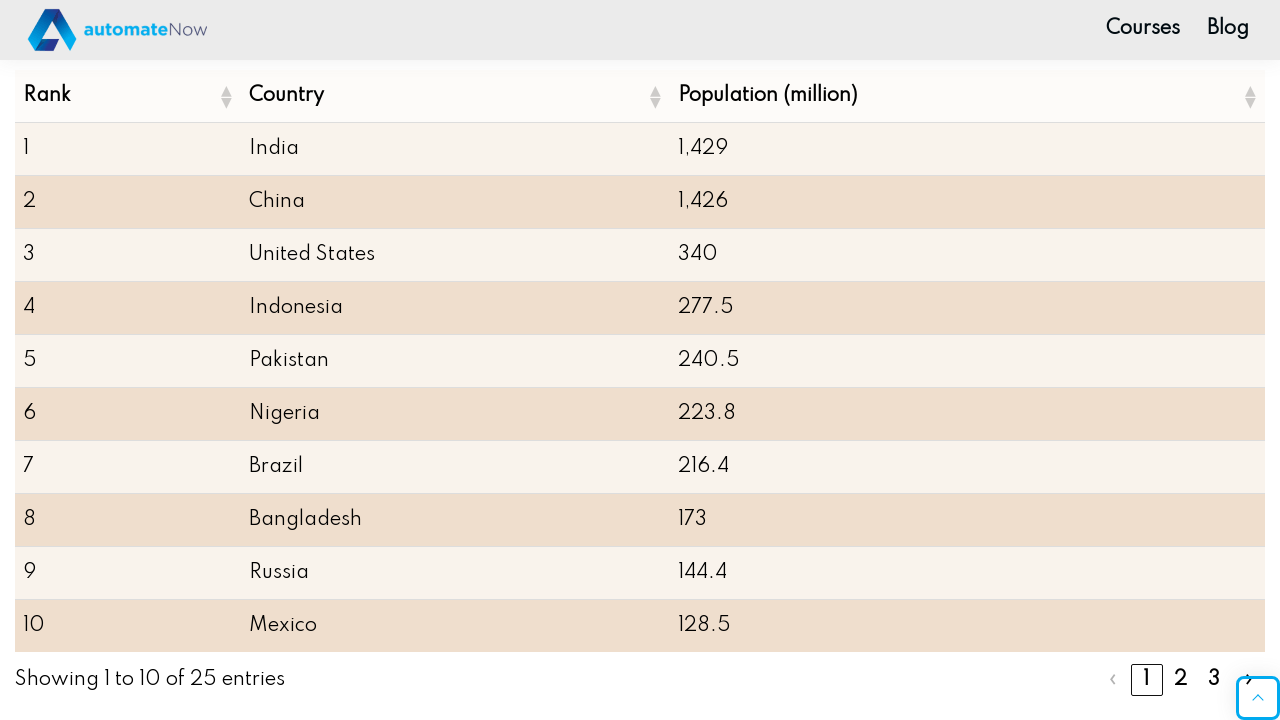

Retrieved population data from page 1, row 2: 1,426
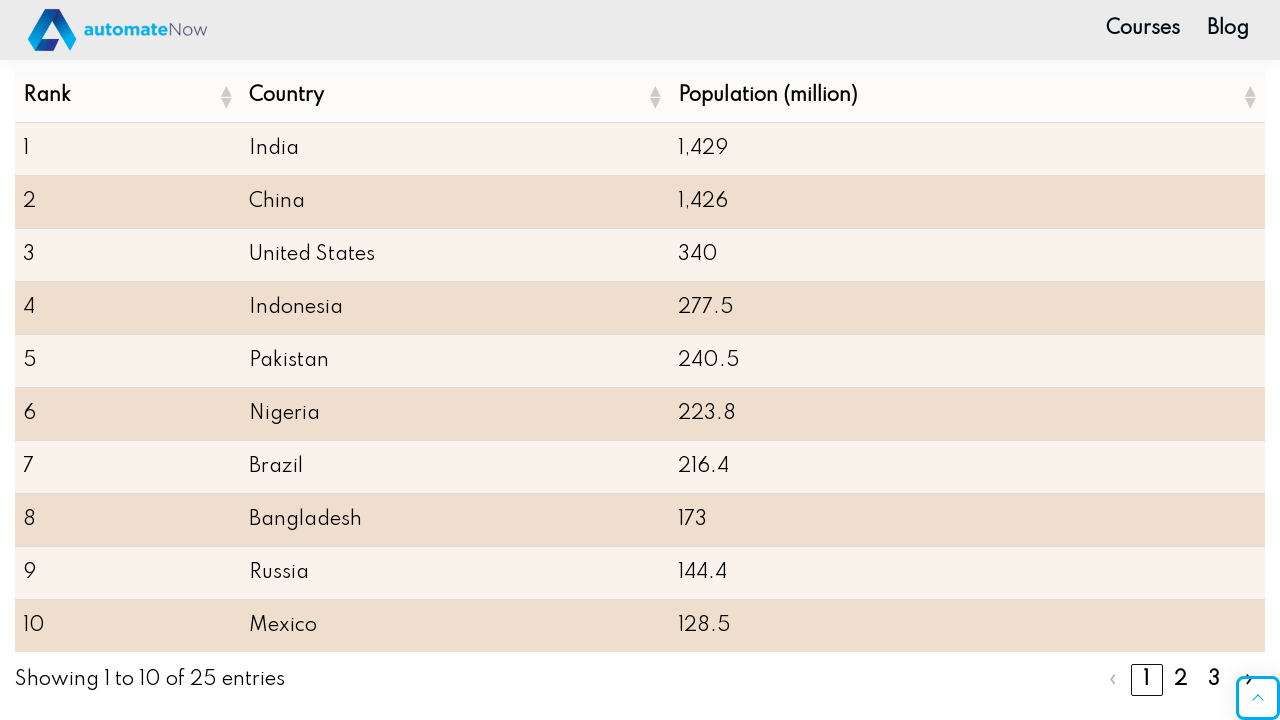

Retrieved country data from page 1, row 3: United States
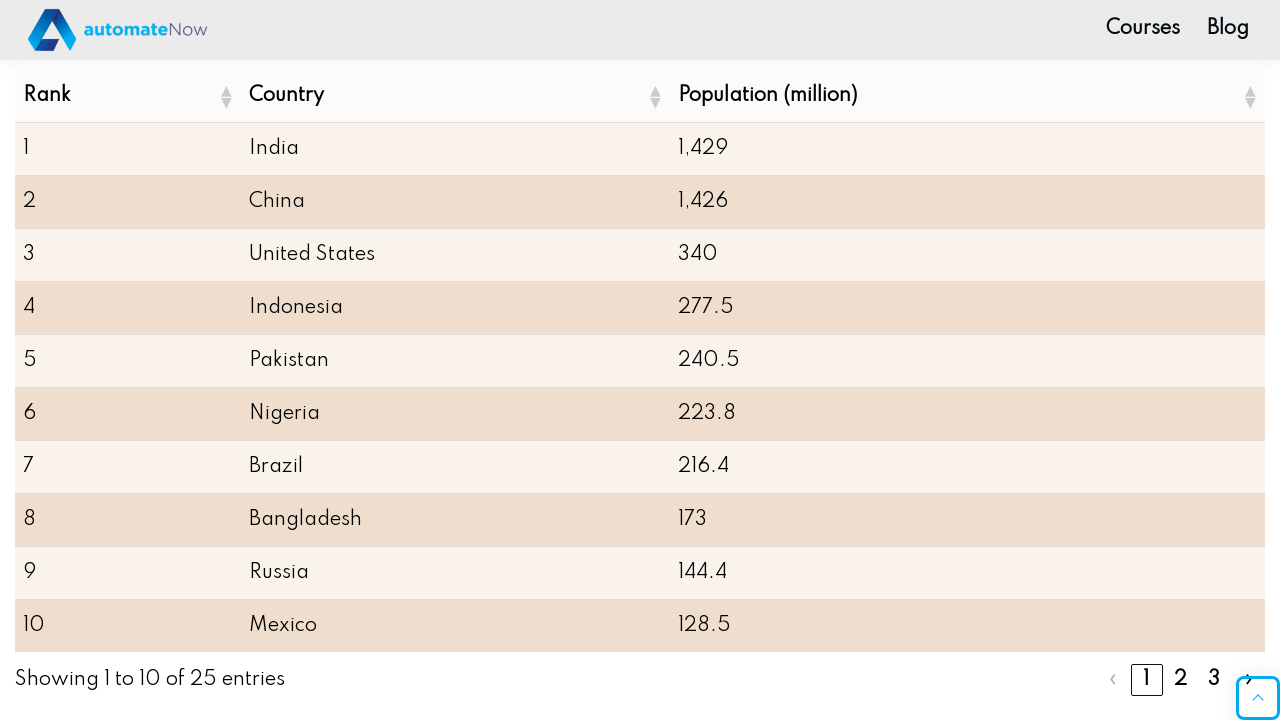

Retrieved population data from page 1, row 3: 340
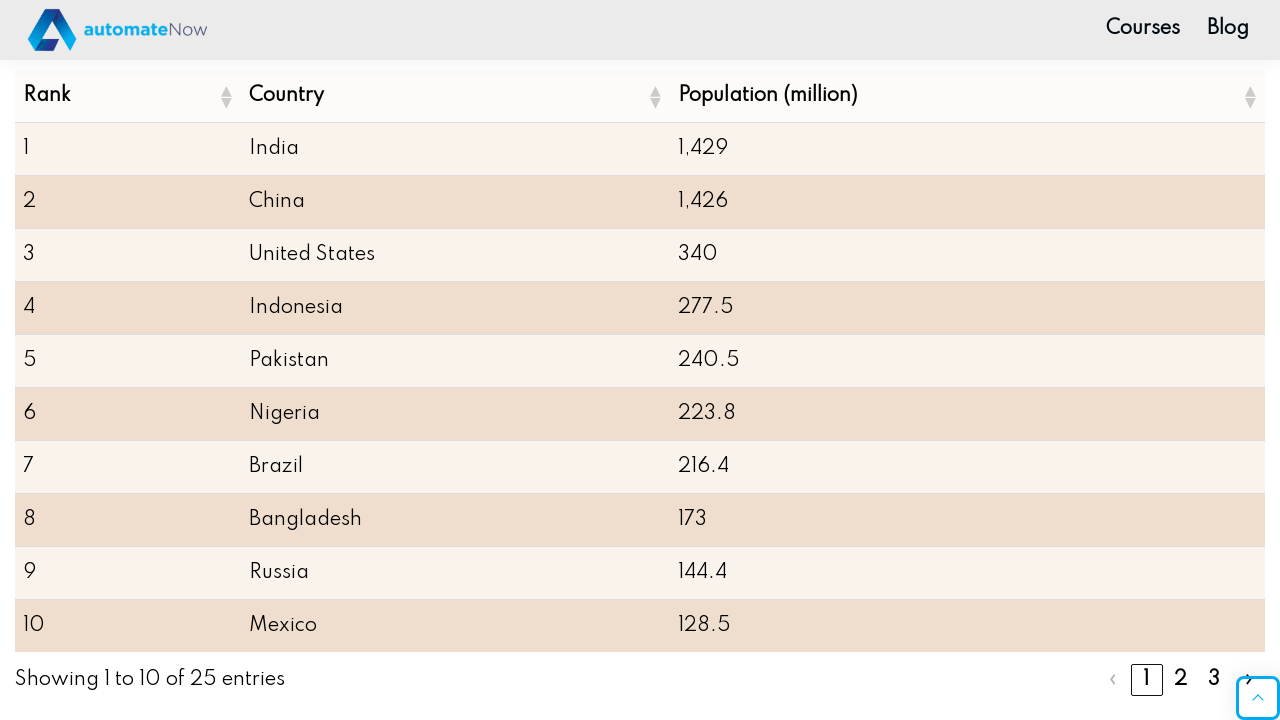

Retrieved country data from page 1, row 4: Indonesia
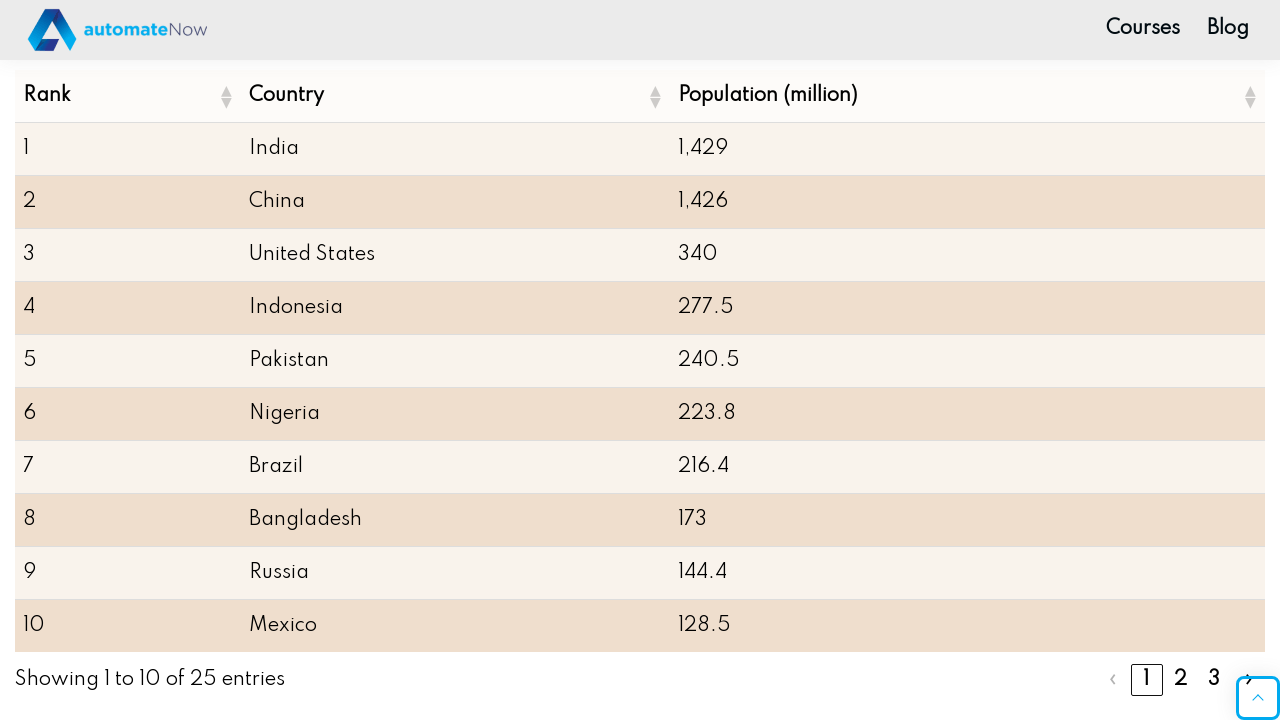

Retrieved population data from page 1, row 4: 277.5
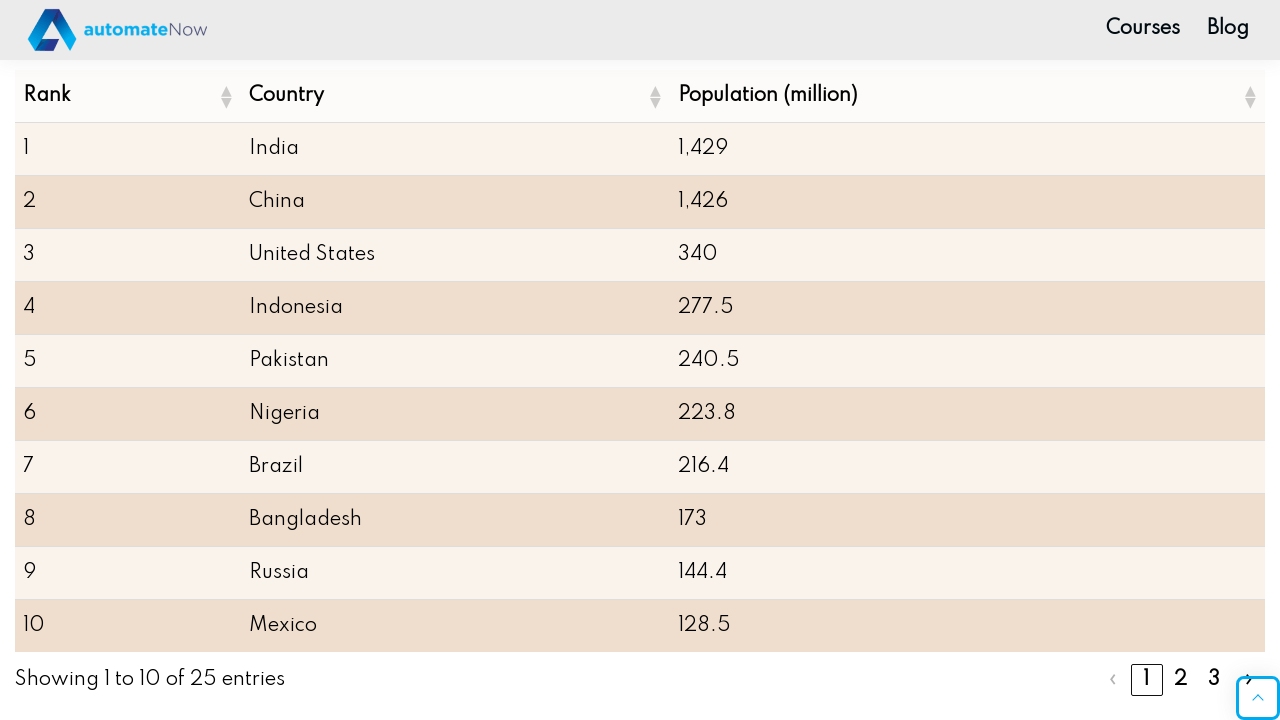

Retrieved country data from page 1, row 5: Pakistan
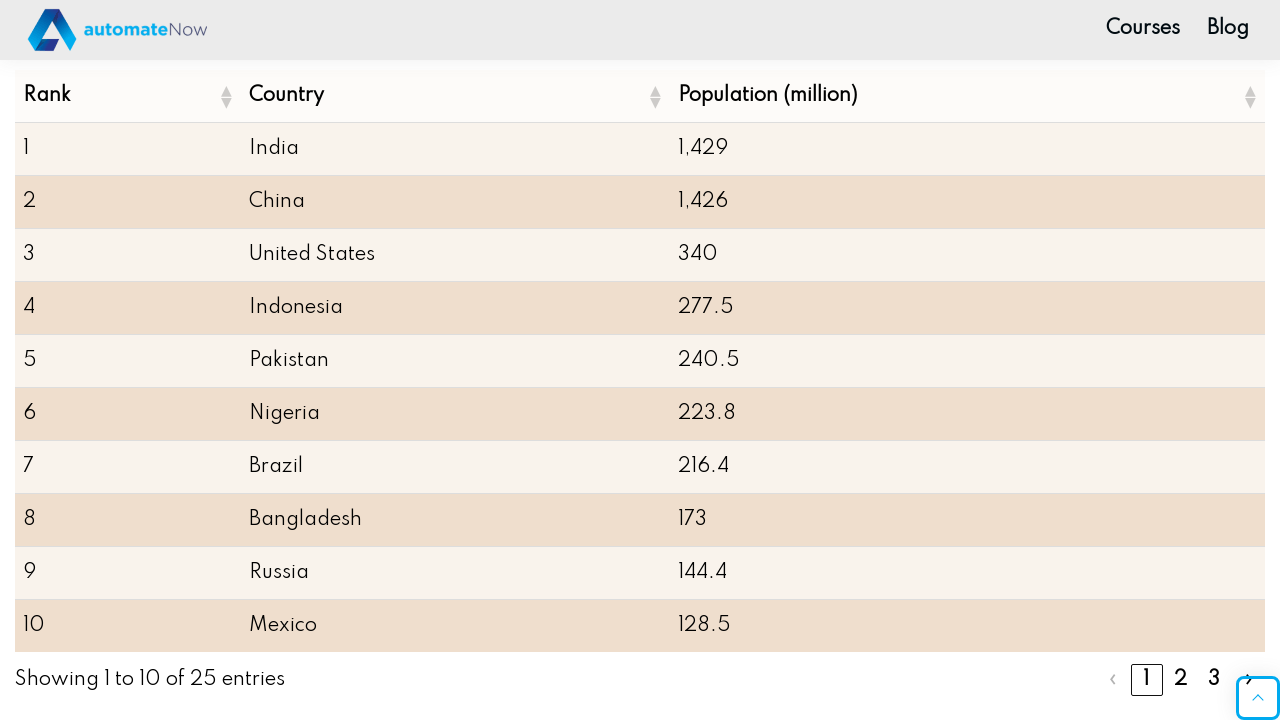

Retrieved population data from page 1, row 5: 240.5
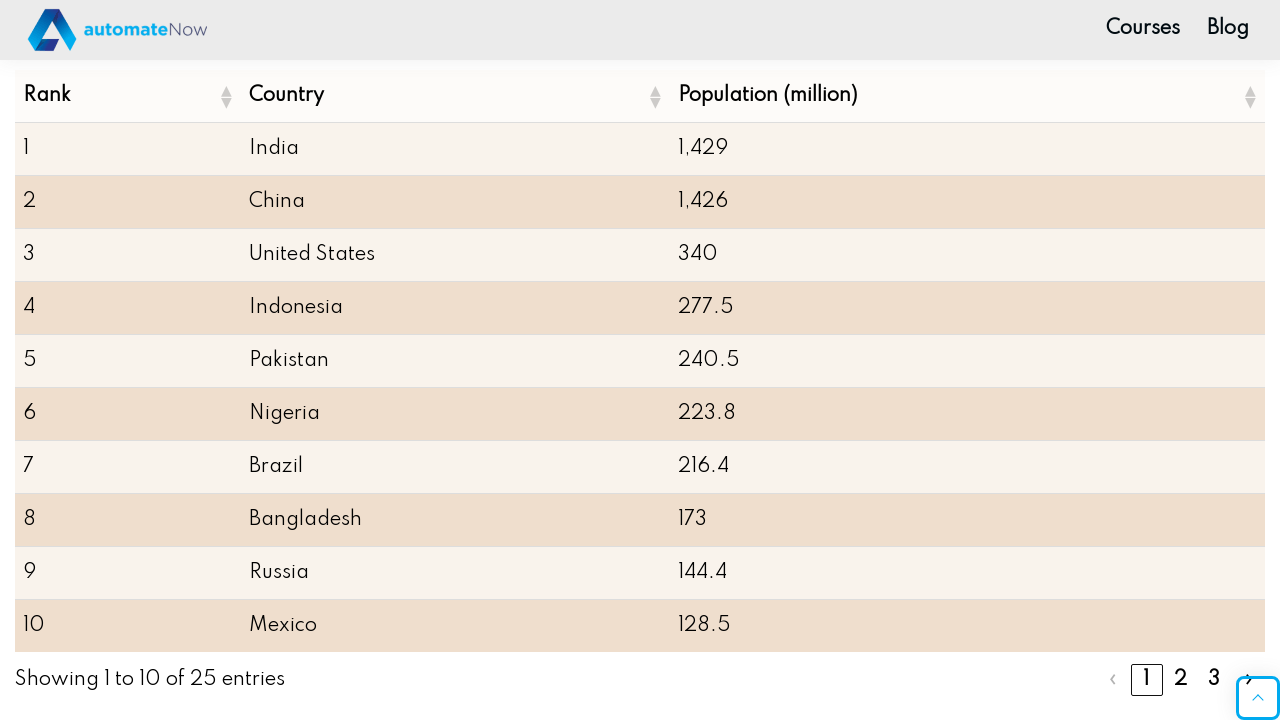

Retrieved country data from page 1, row 6: Nigeria
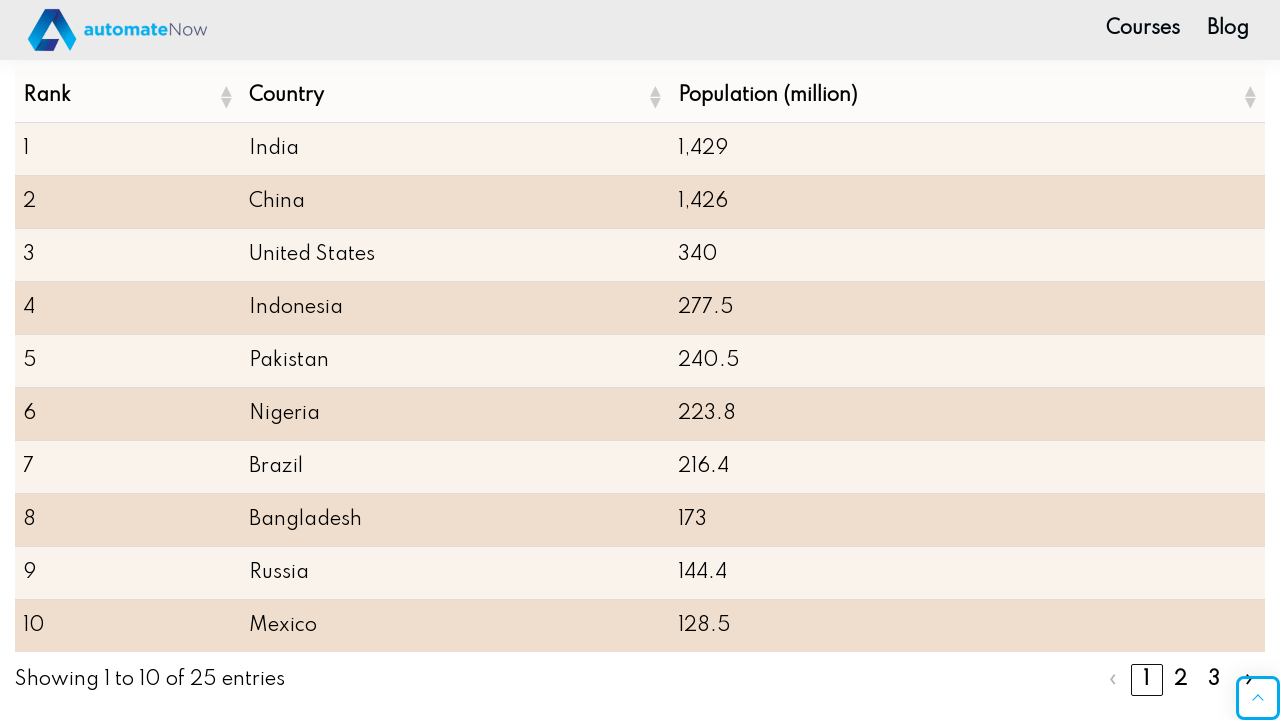

Retrieved population data from page 1, row 6: 223.8
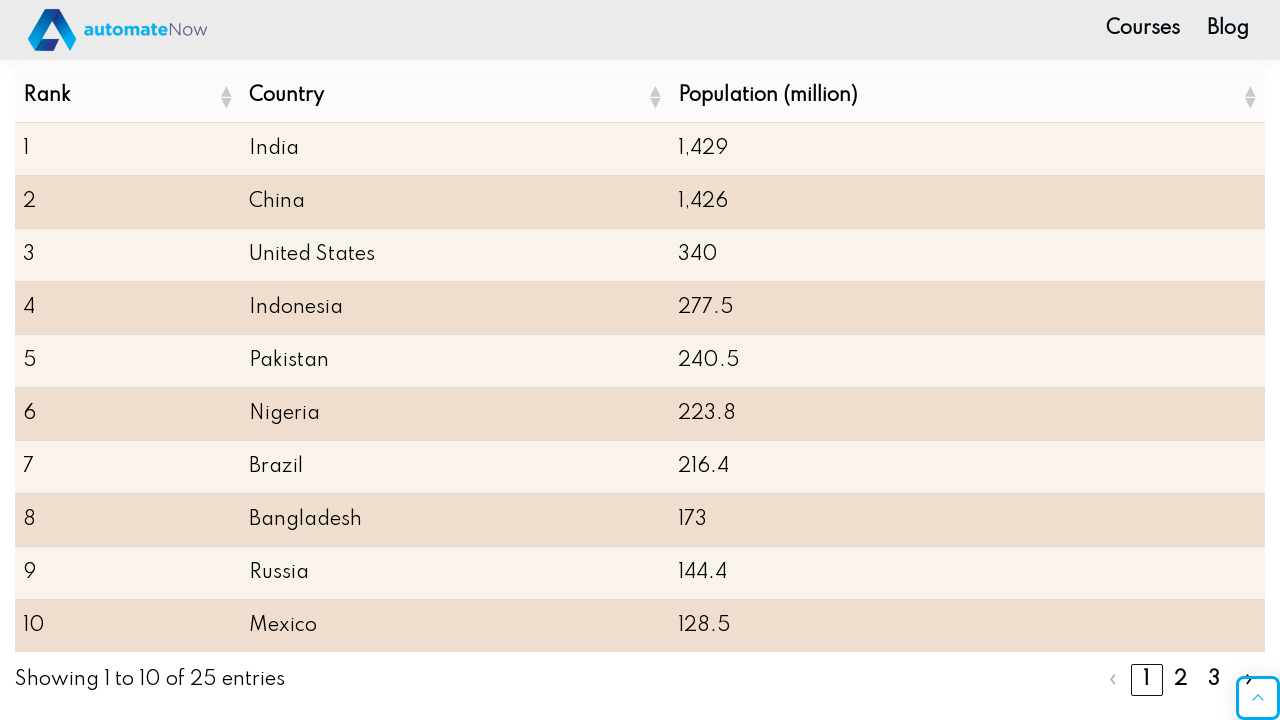

Retrieved country data from page 1, row 7: Brazil
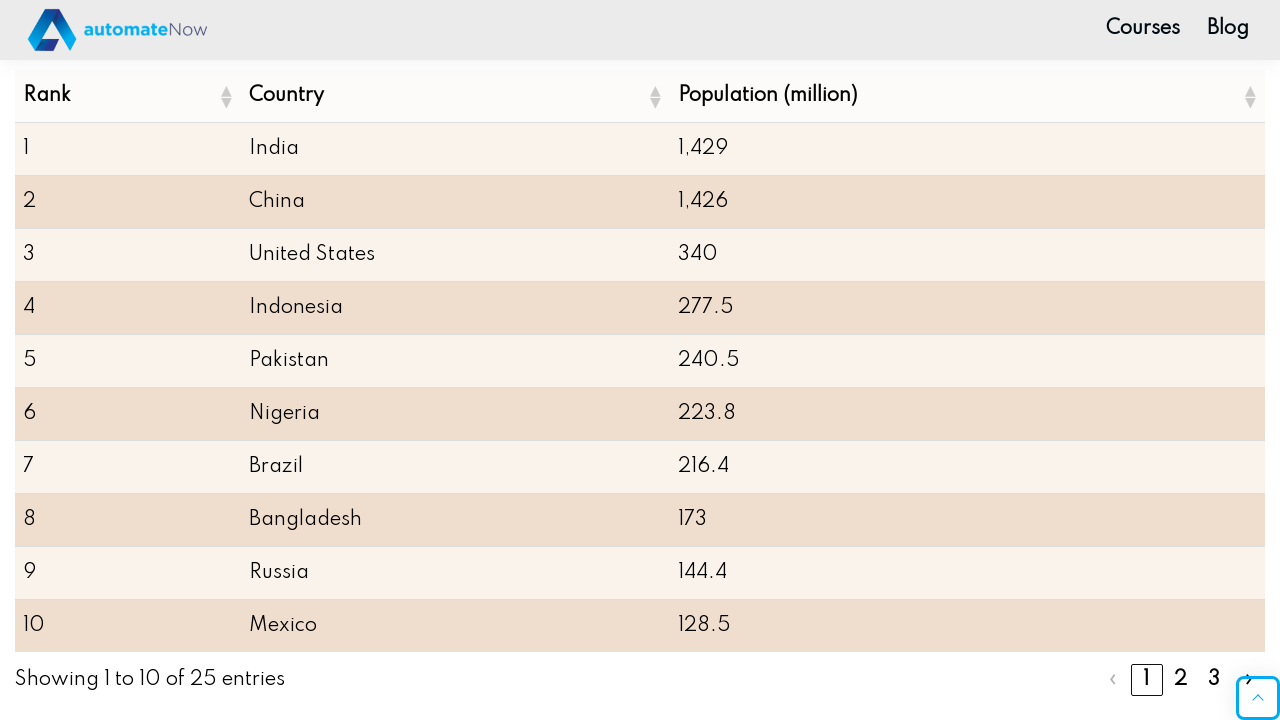

Retrieved population data from page 1, row 7: 216.4
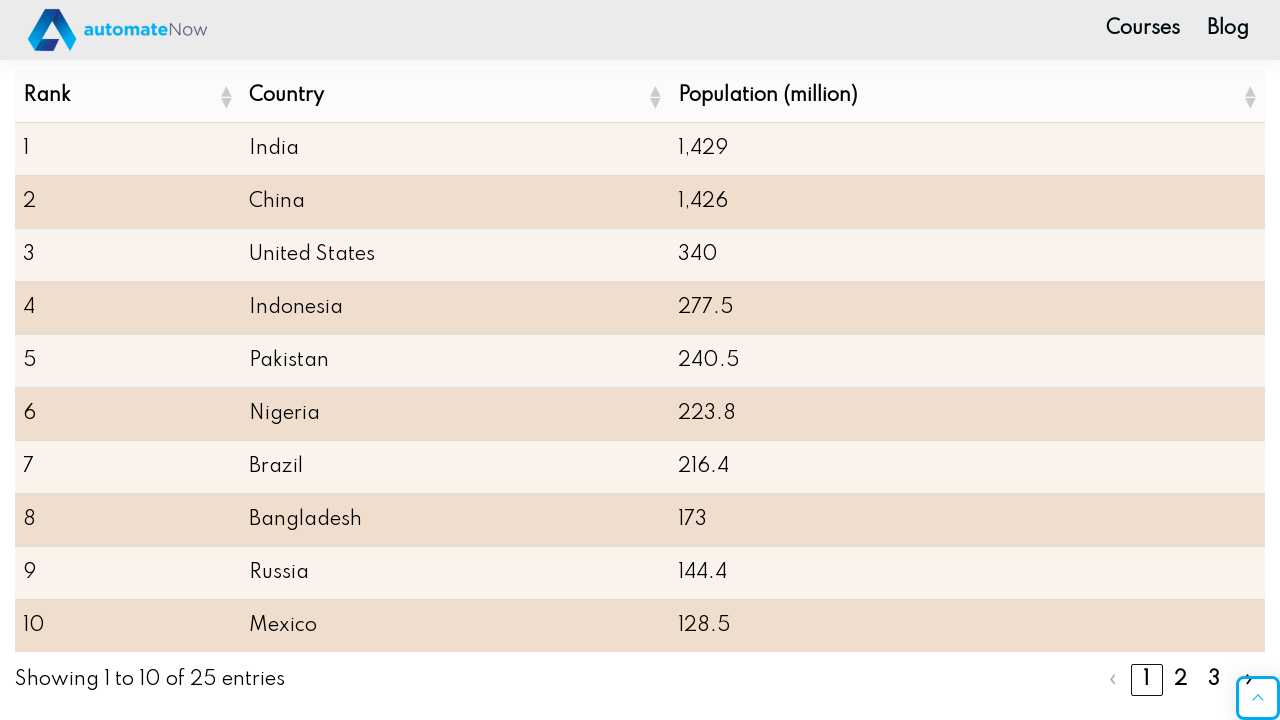

Retrieved country data from page 1, row 8: Bangladesh
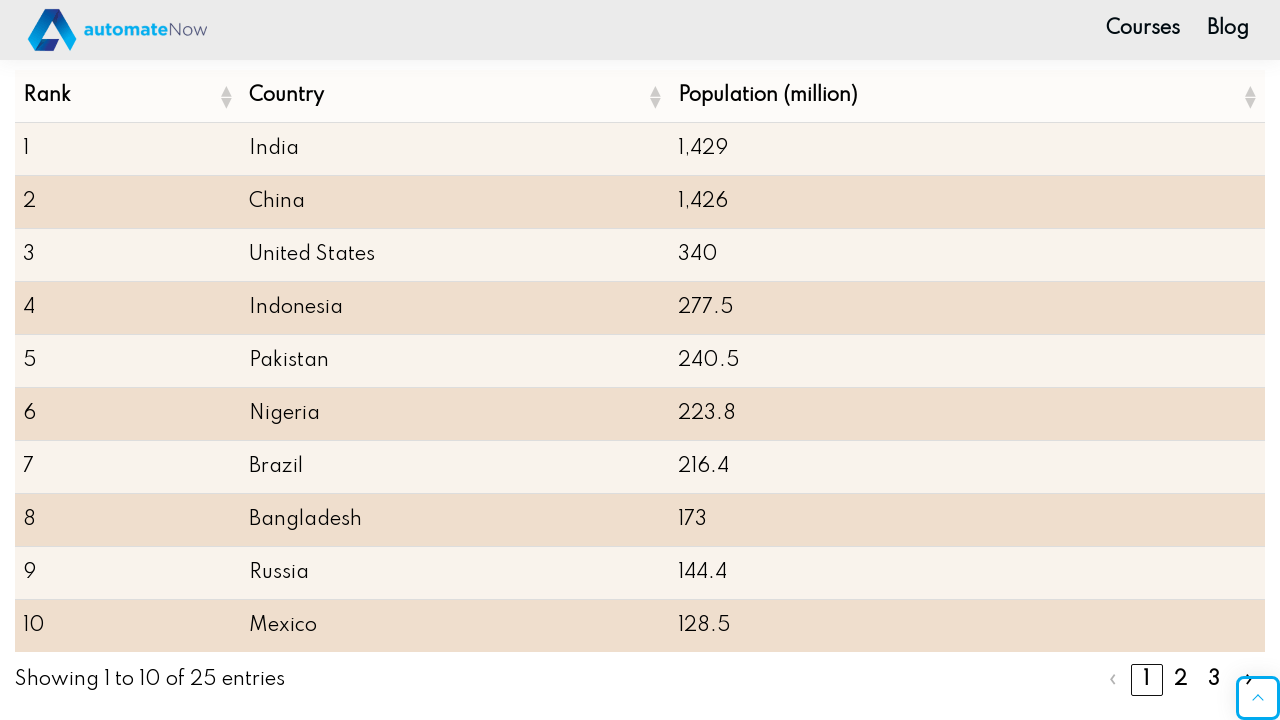

Retrieved population data from page 1, row 8: 173
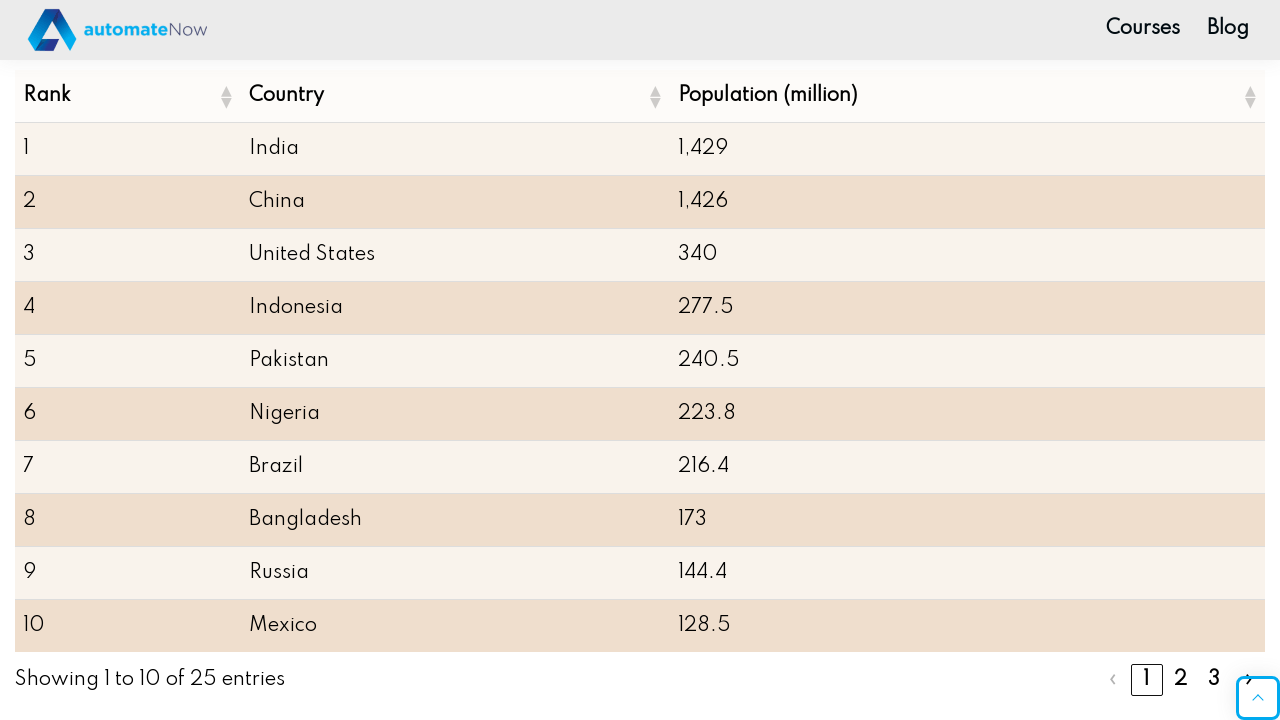

Retrieved country data from page 1, row 9: Russia
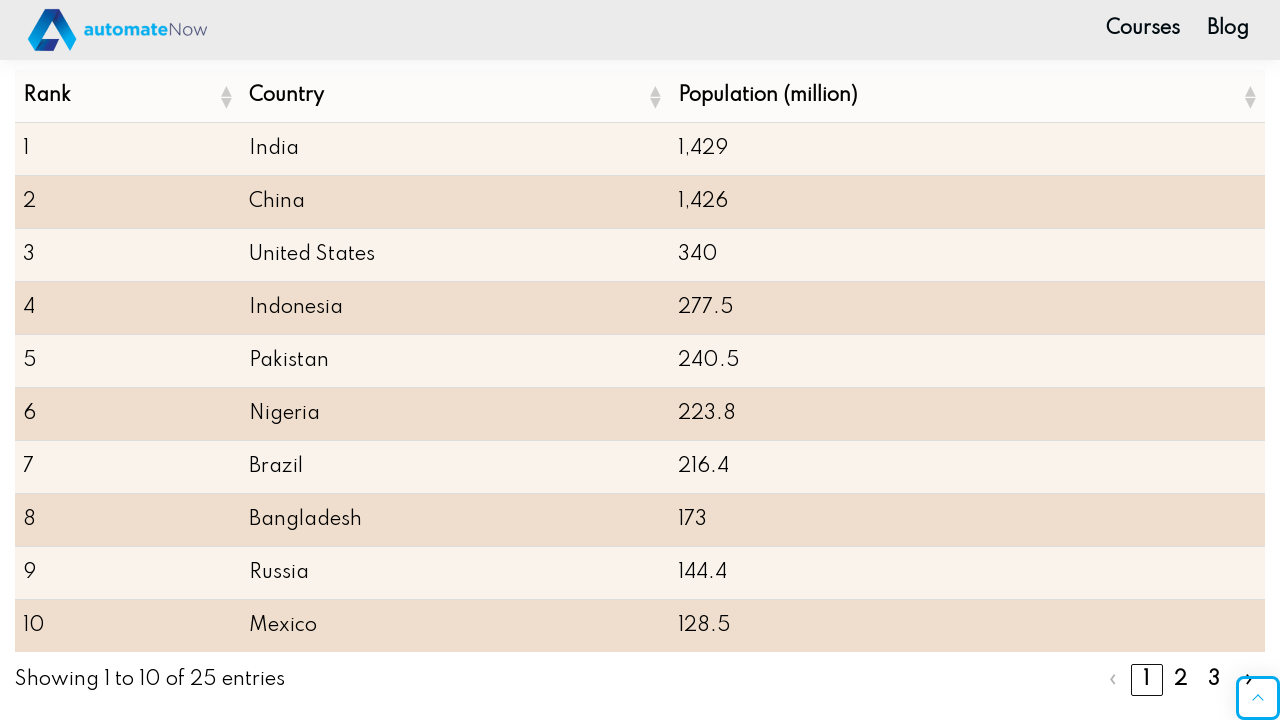

Retrieved population data from page 1, row 9: 144.4
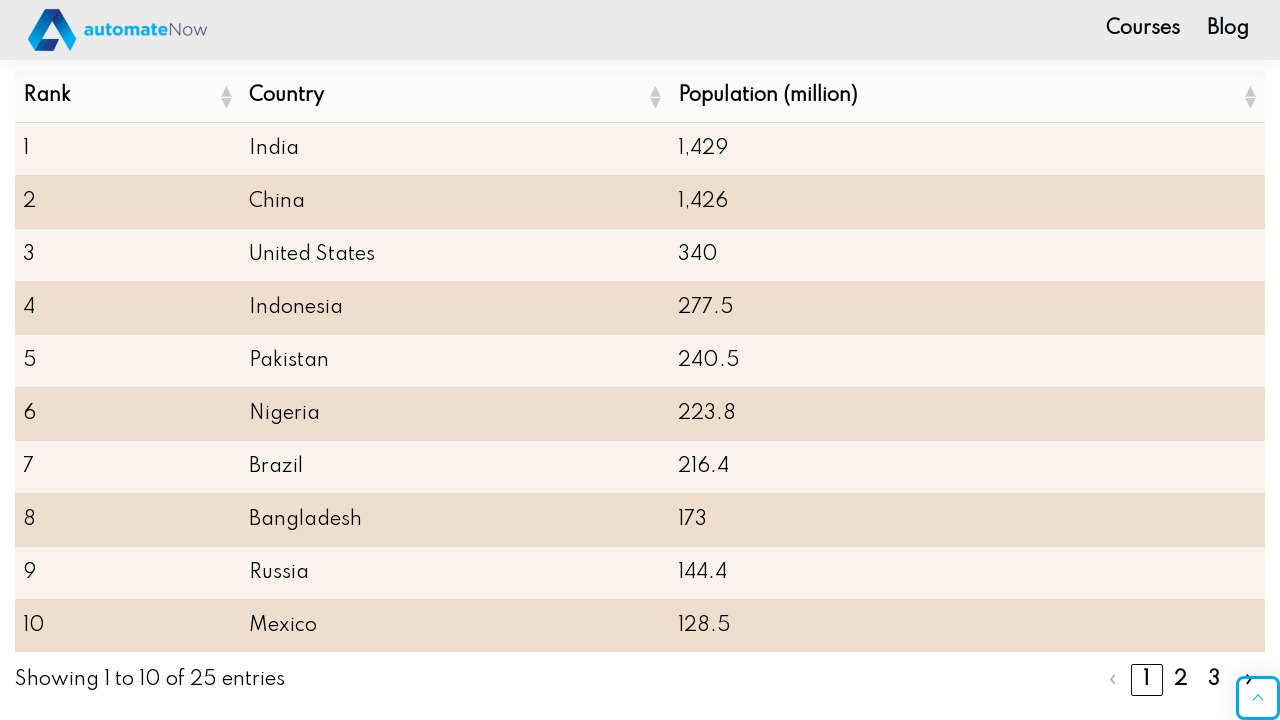

Retrieved country data from page 1, row 10: Mexico
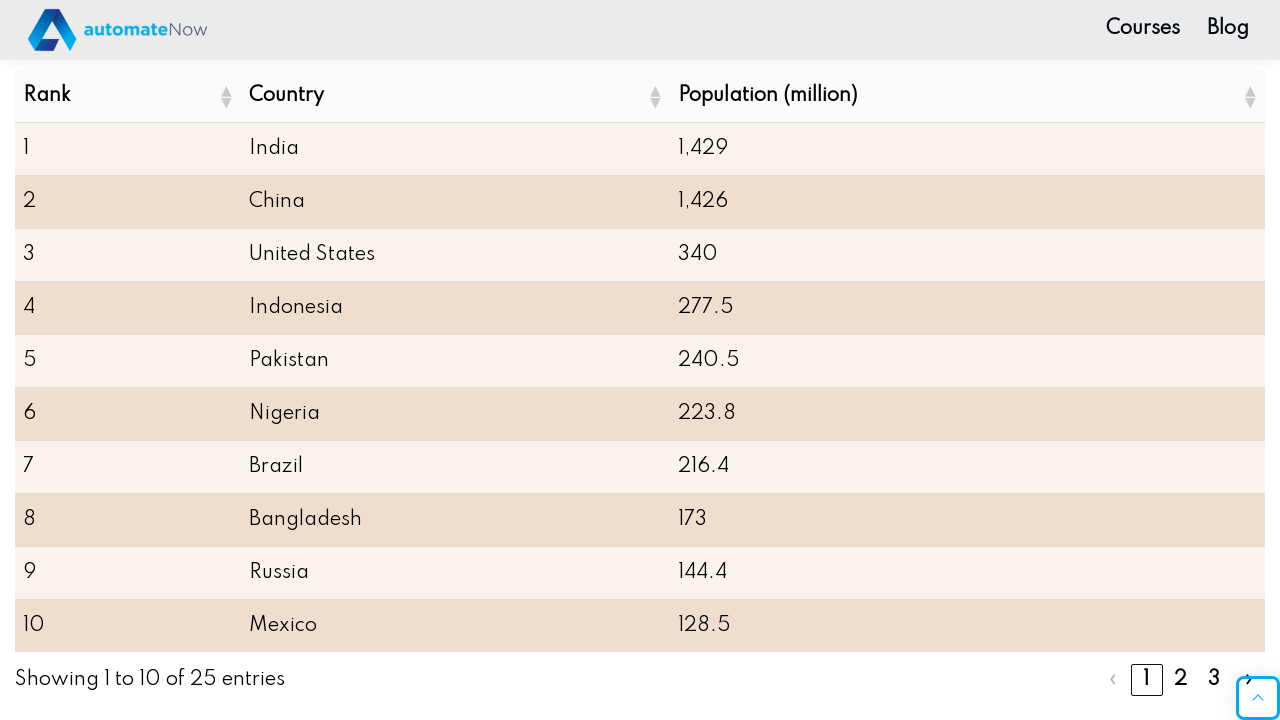

Retrieved population data from page 1, row 10: 128.5
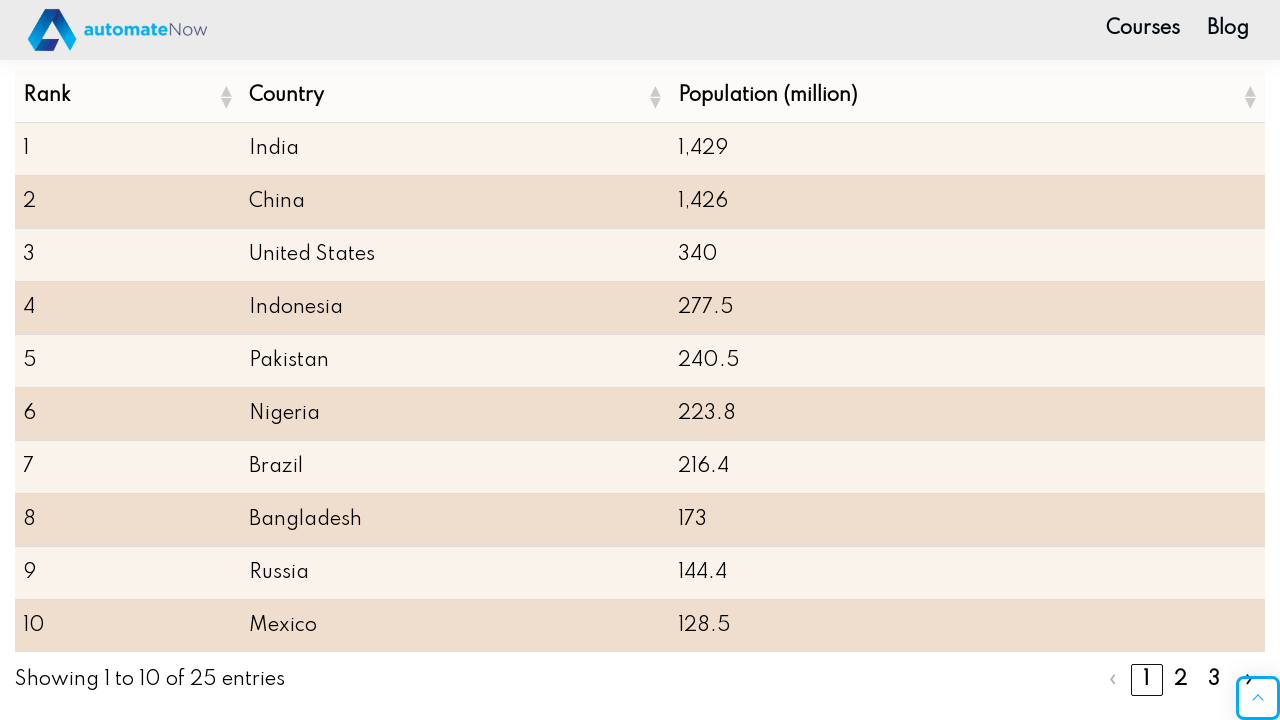

Waited 3000ms before navigating to page 2
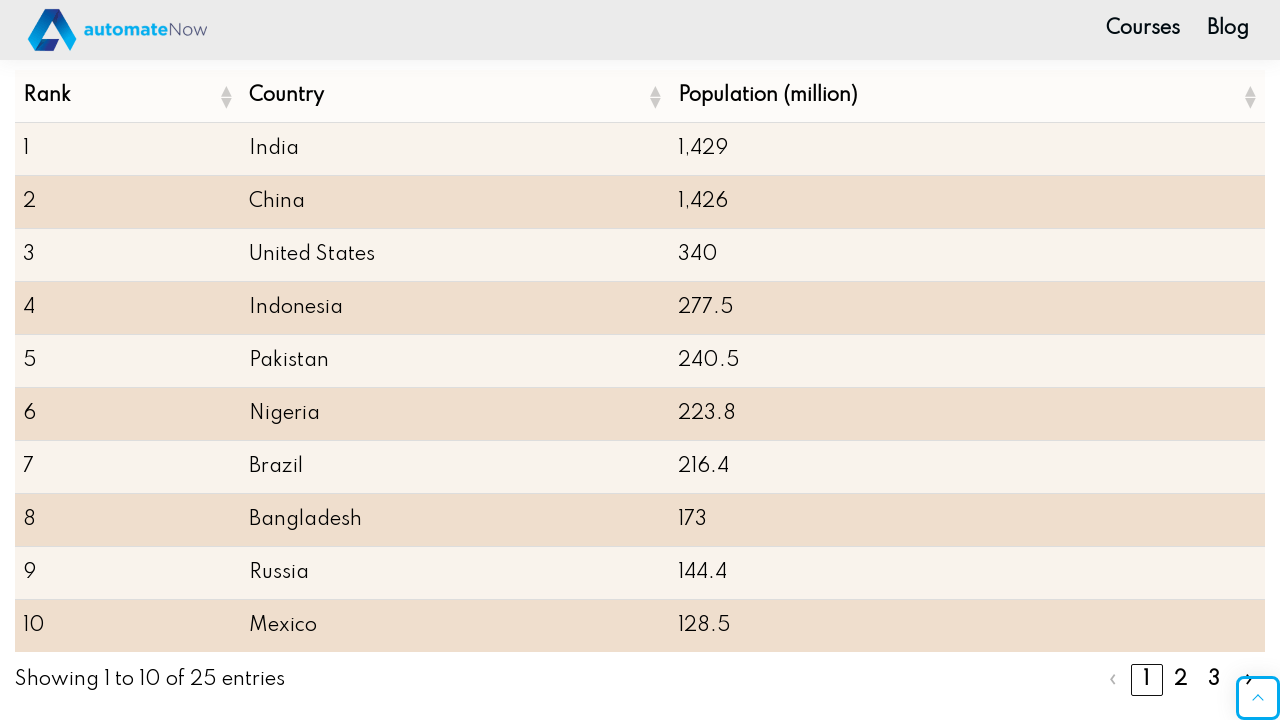

Clicked pagination button to navigate to page 2 at (1181, 680) on //button[contains(@class,'dt-paging-button') and text()=2]
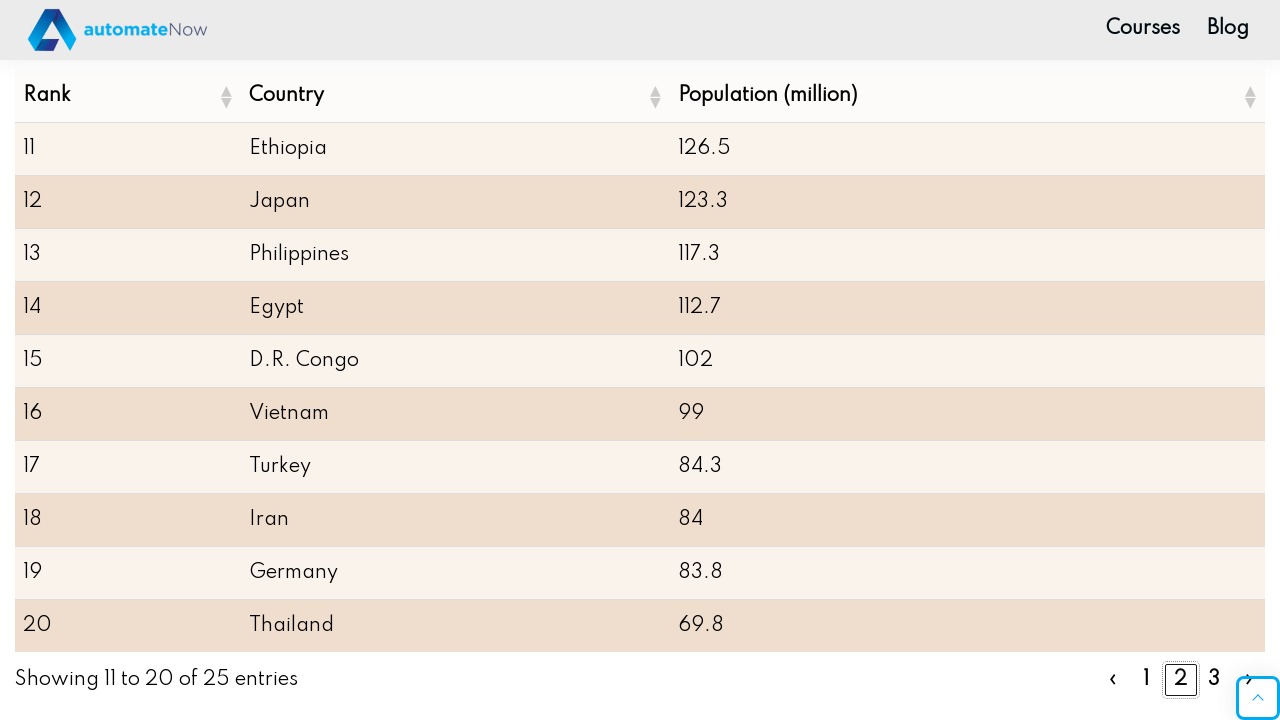

Retrieved country data from page 2, row 2: Japan
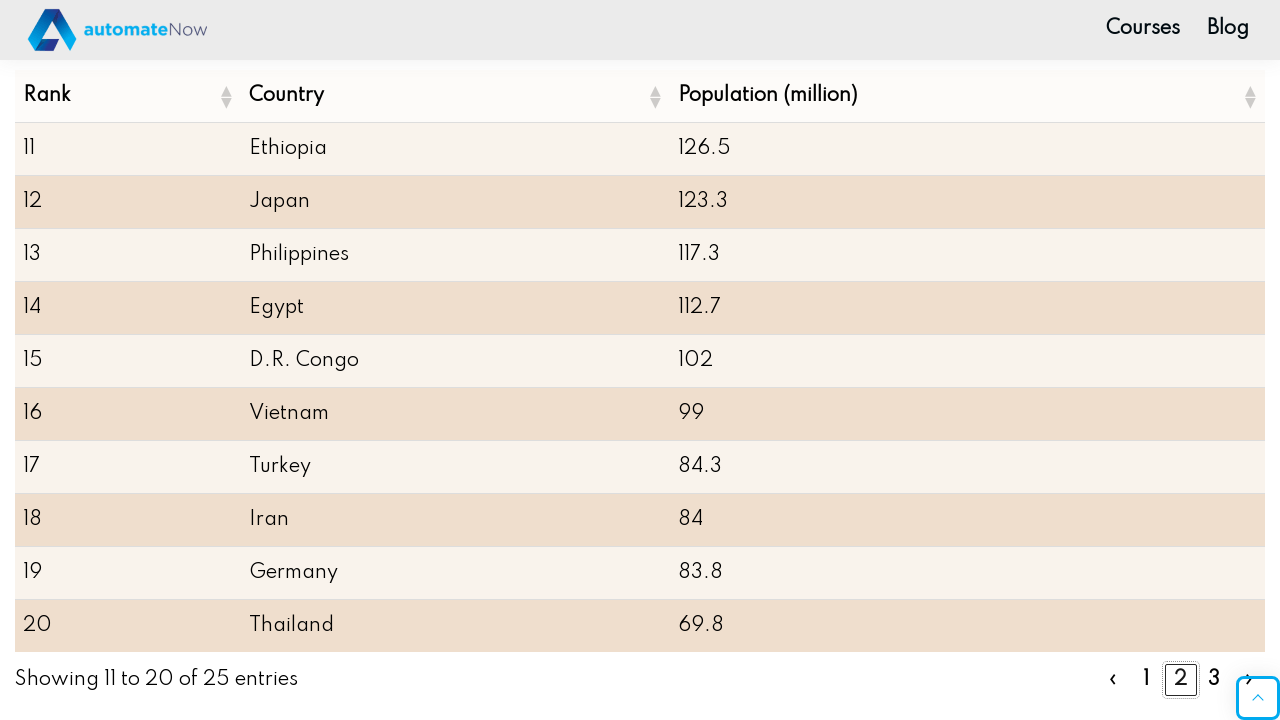

Retrieved population data from page 2, row 2: 123.3
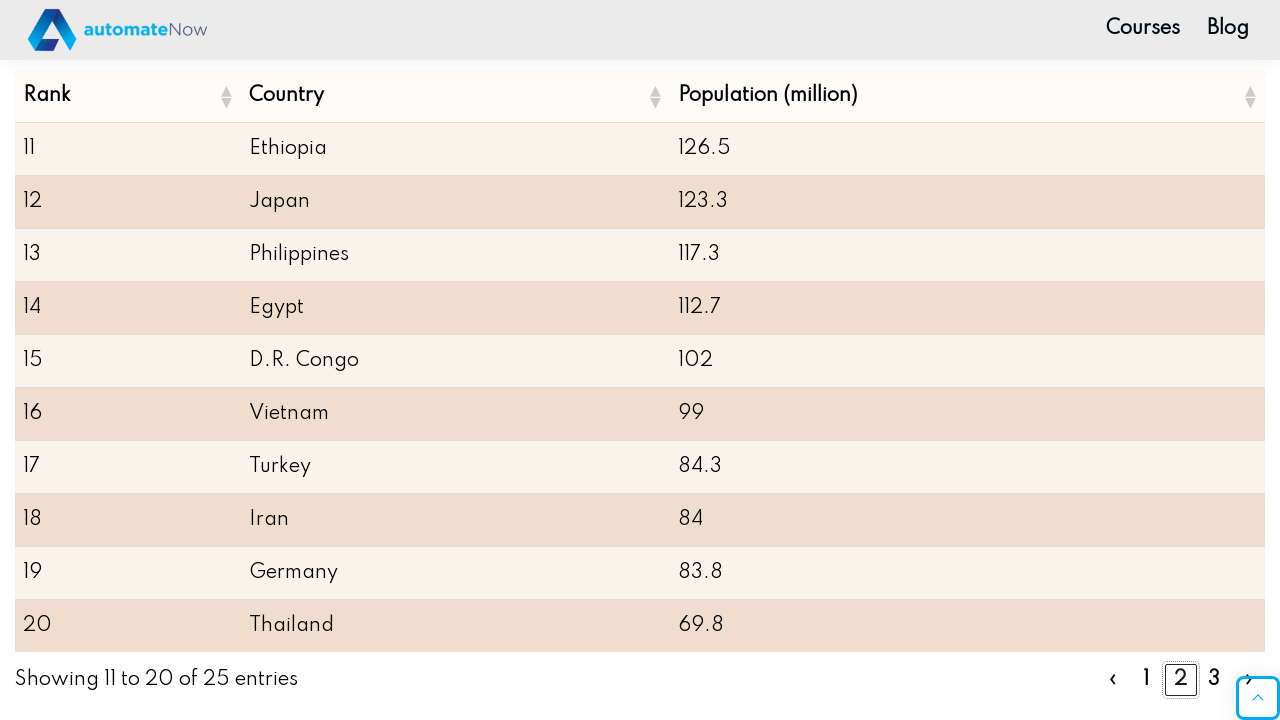

Retrieved country data from page 2, row 3: Philippines
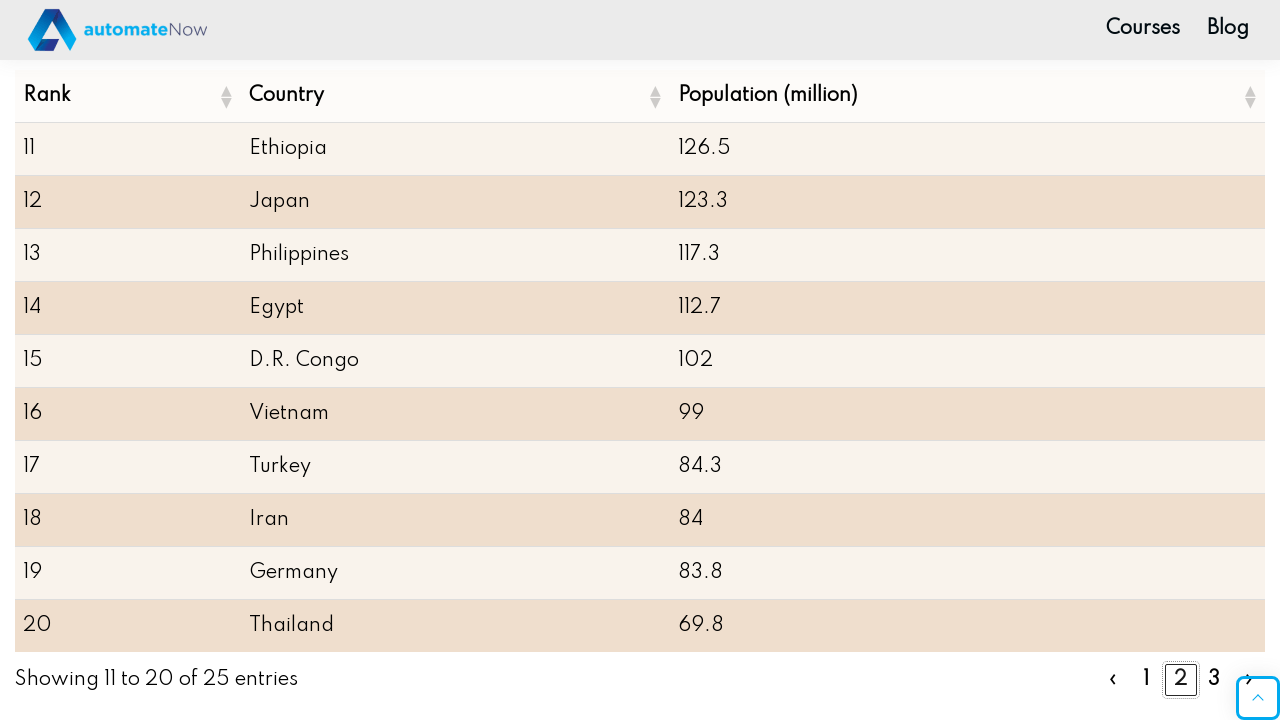

Retrieved population data from page 2, row 3: 117.3
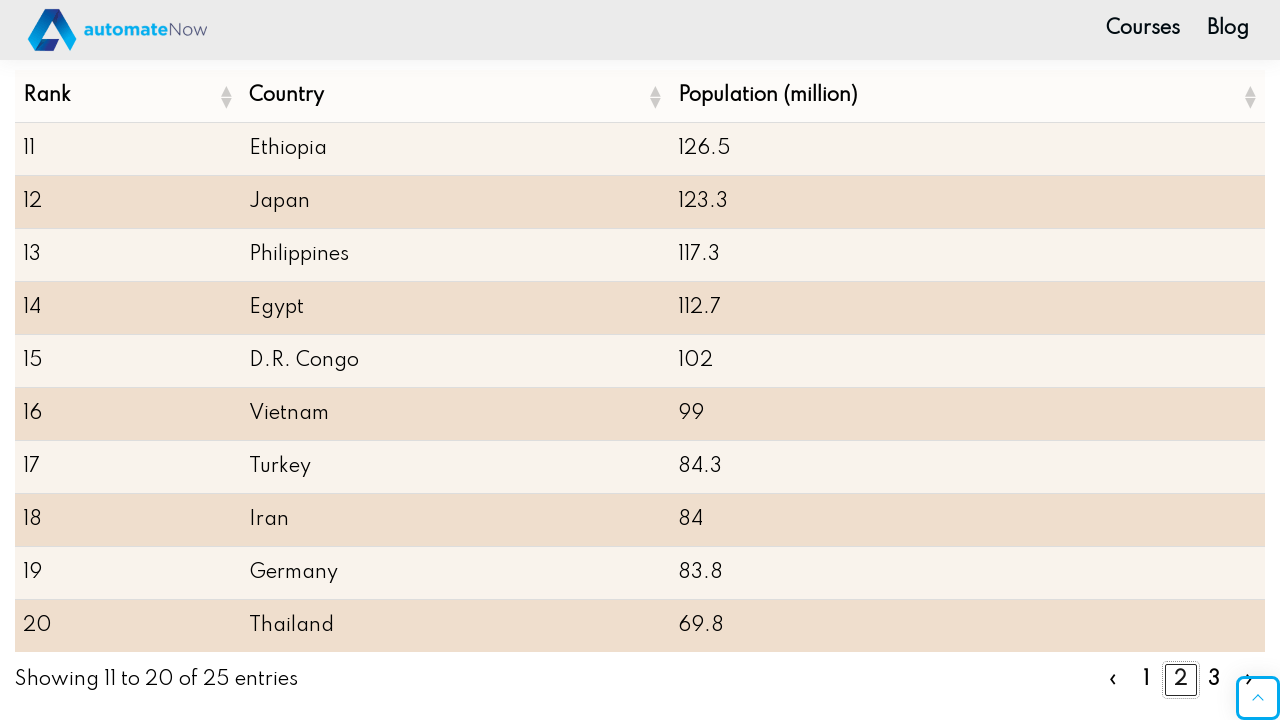

Retrieved country data from page 2, row 4: Egypt
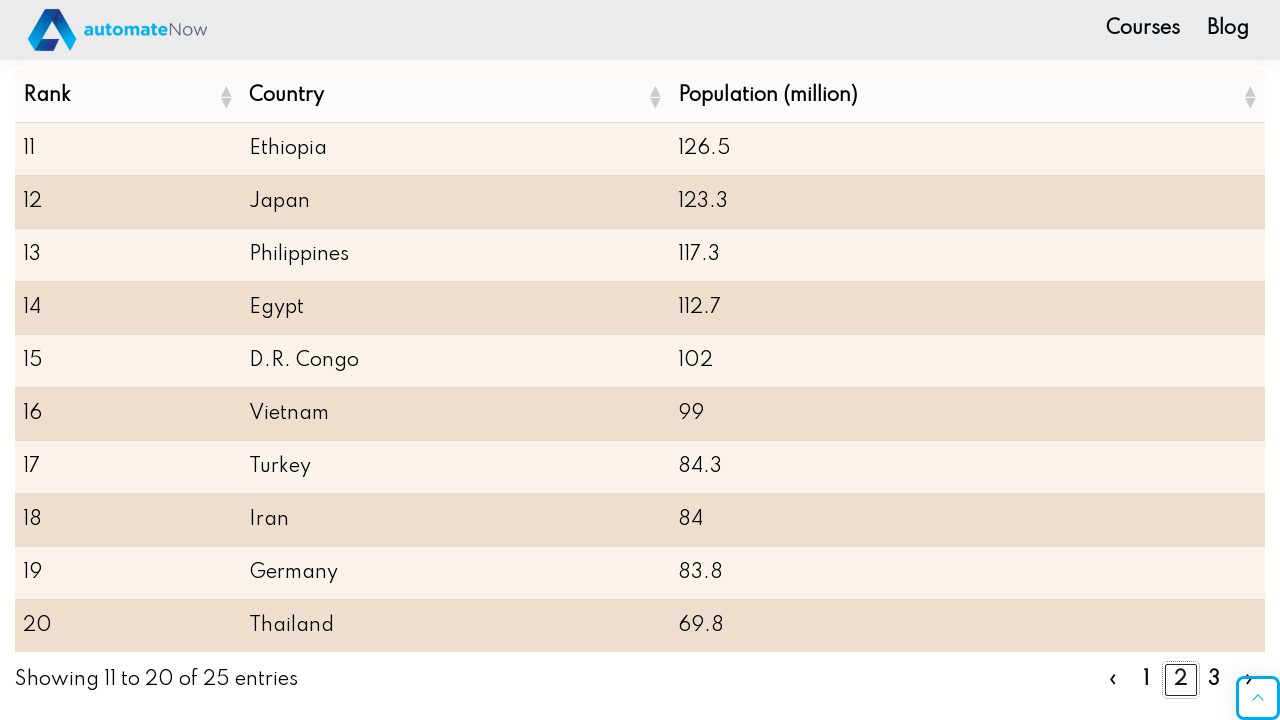

Retrieved population data from page 2, row 4: 112.7
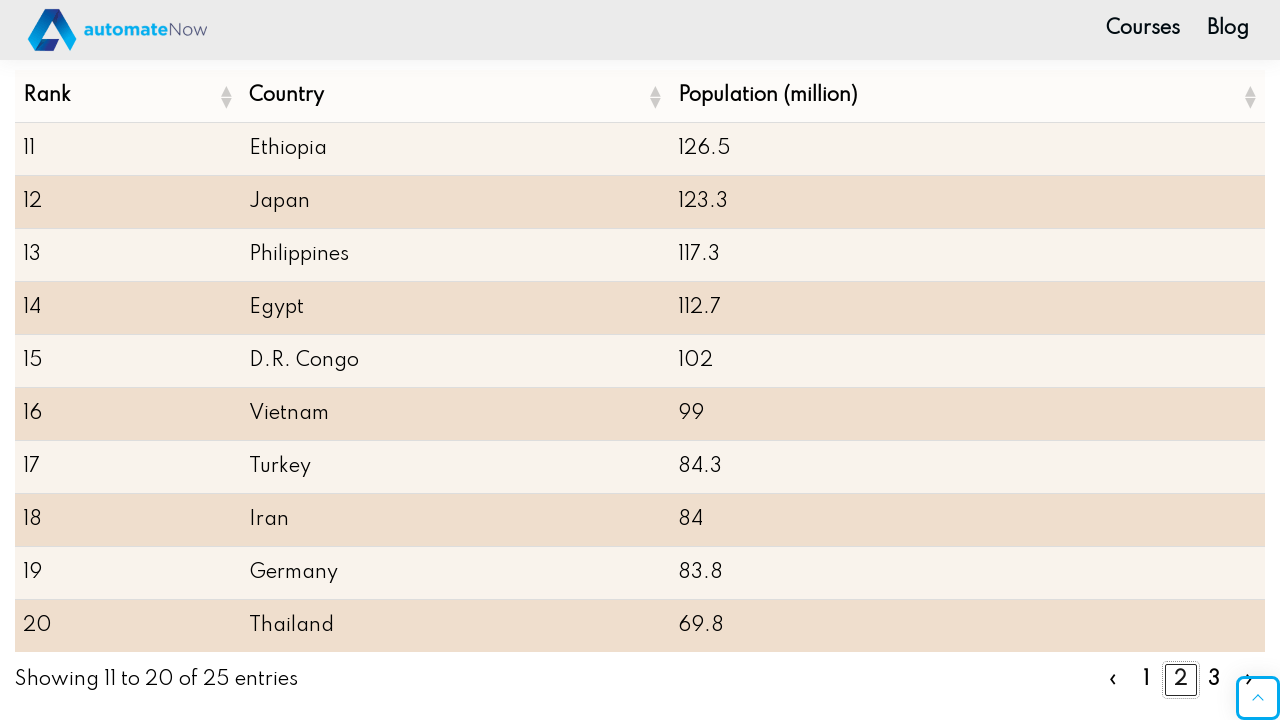

Retrieved country data from page 2, row 5: D.R. Congo
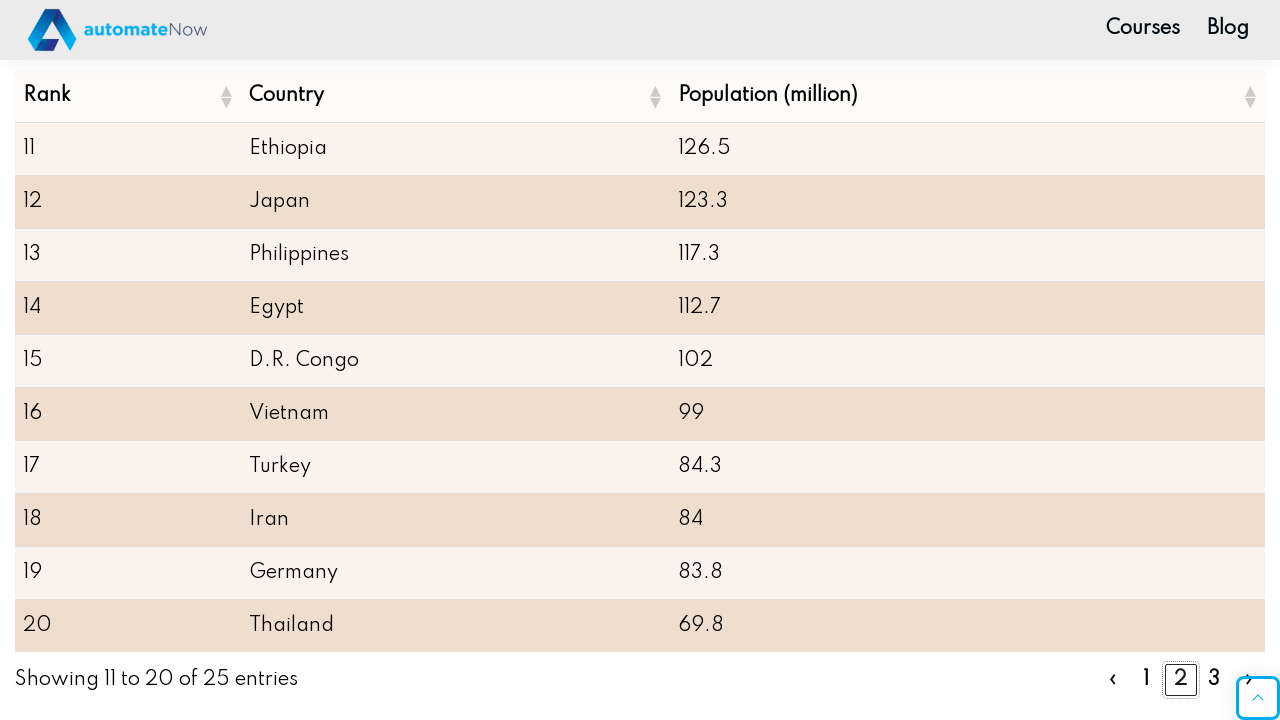

Retrieved population data from page 2, row 5: 102
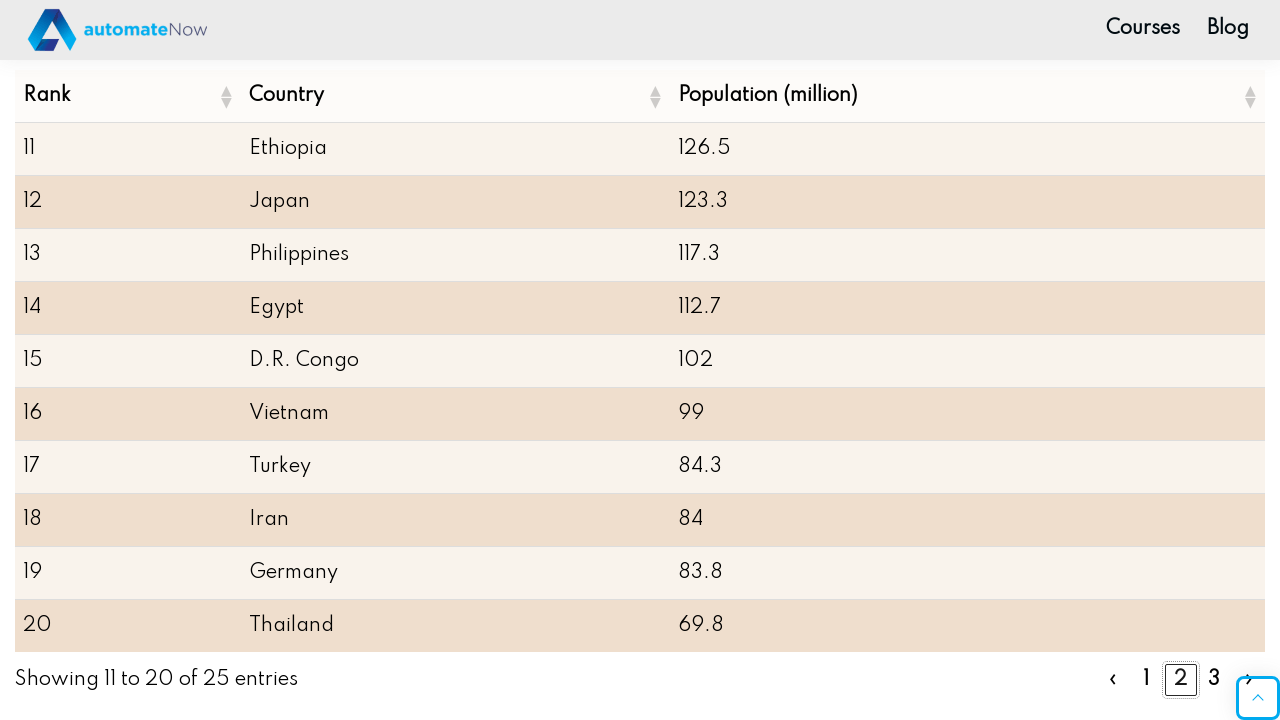

Retrieved country data from page 2, row 6: Vietnam
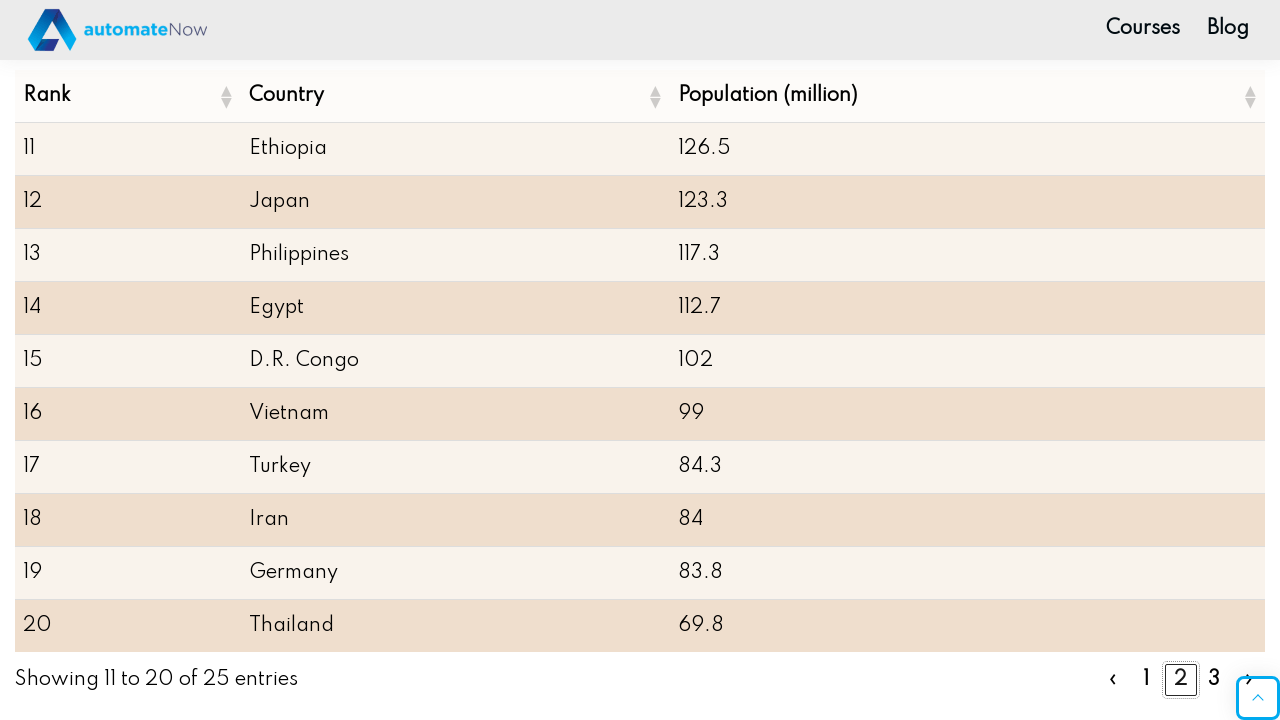

Retrieved population data from page 2, row 6: 99
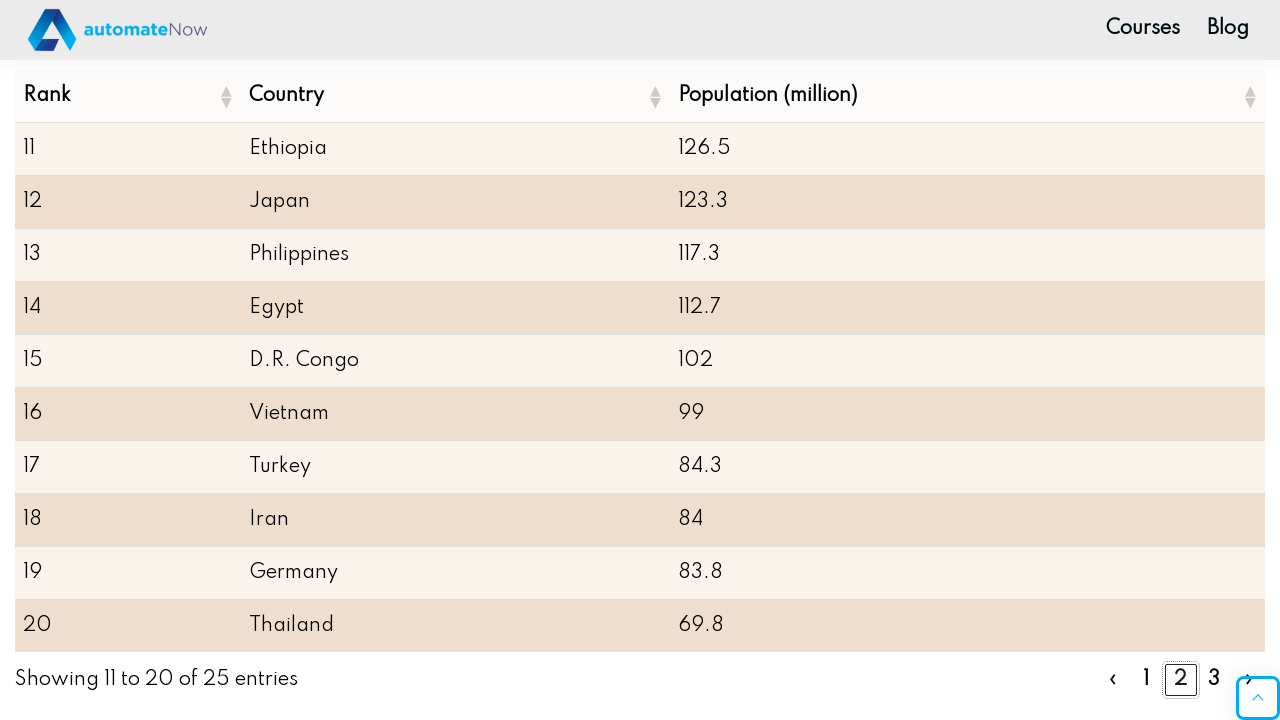

Retrieved country data from page 2, row 7: Turkey
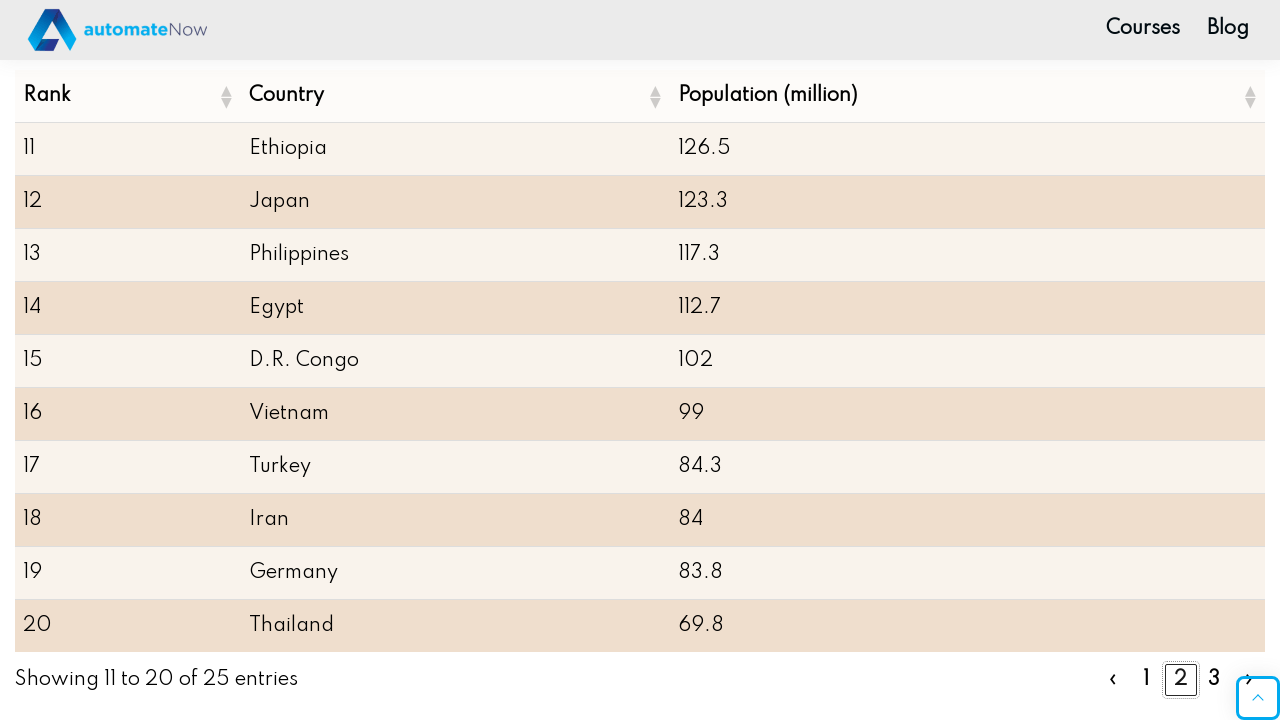

Retrieved population data from page 2, row 7: 84.3
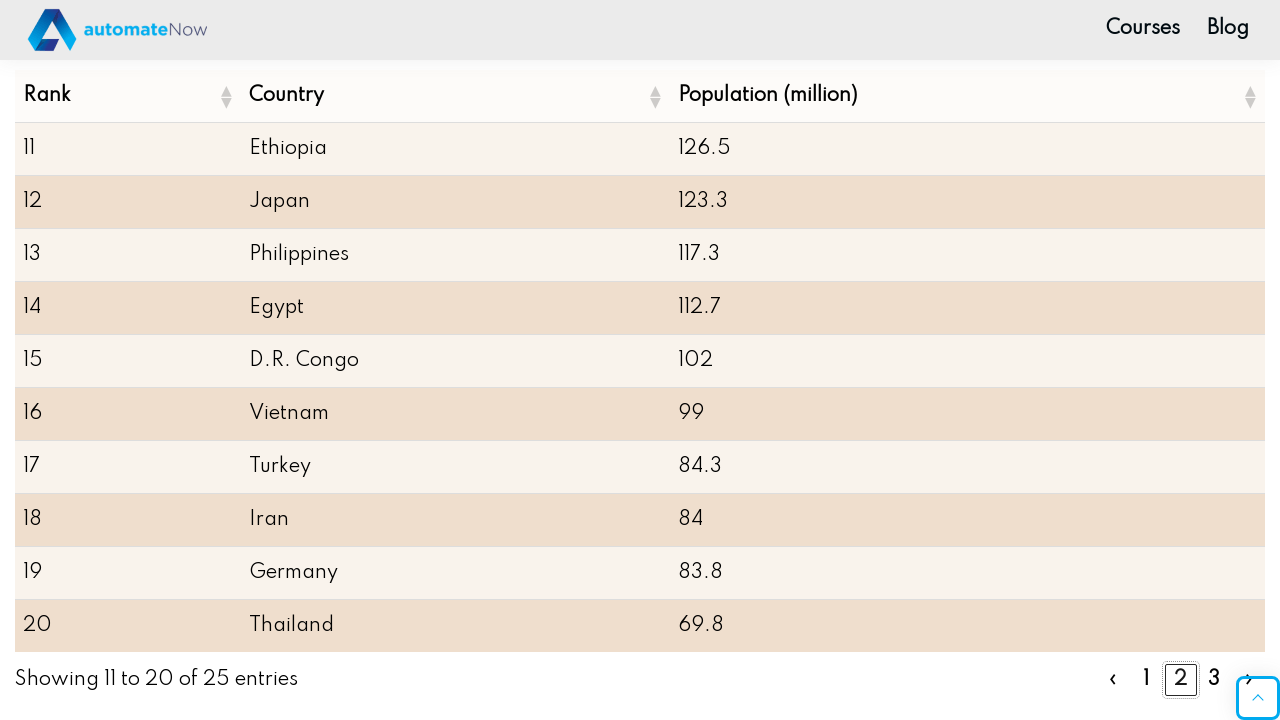

Retrieved country data from page 2, row 8: Iran
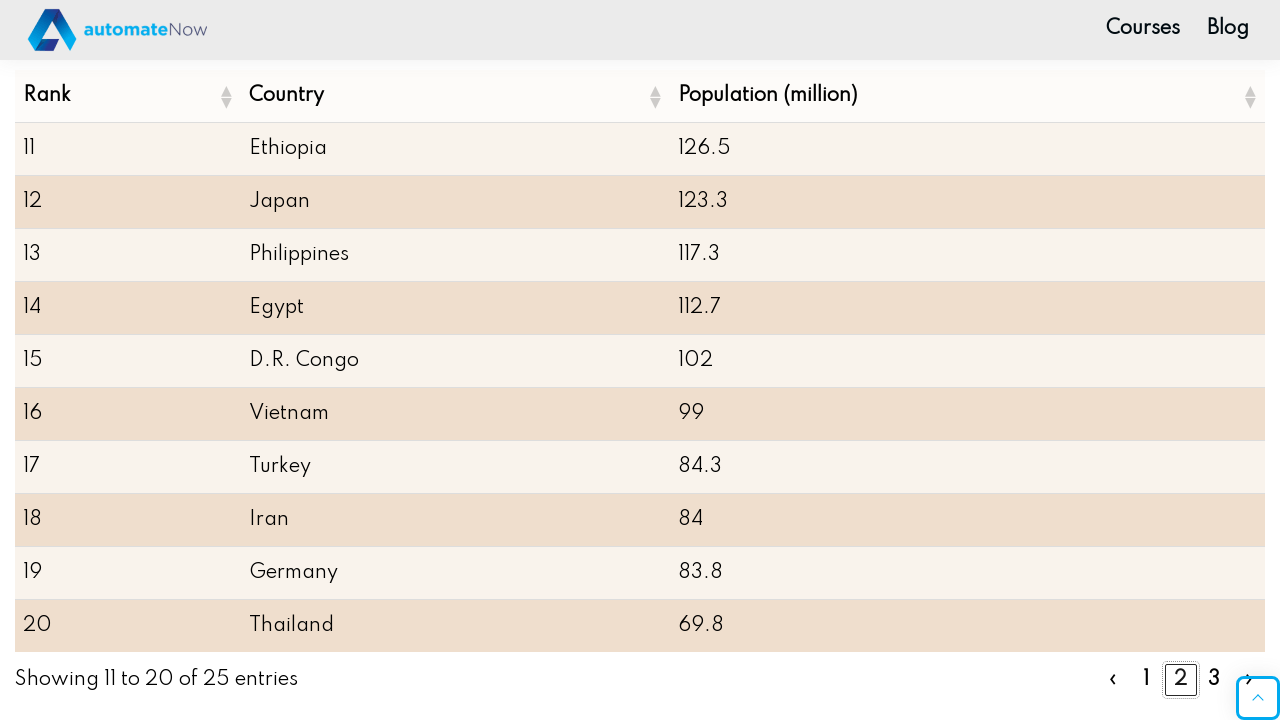

Retrieved population data from page 2, row 8: 84
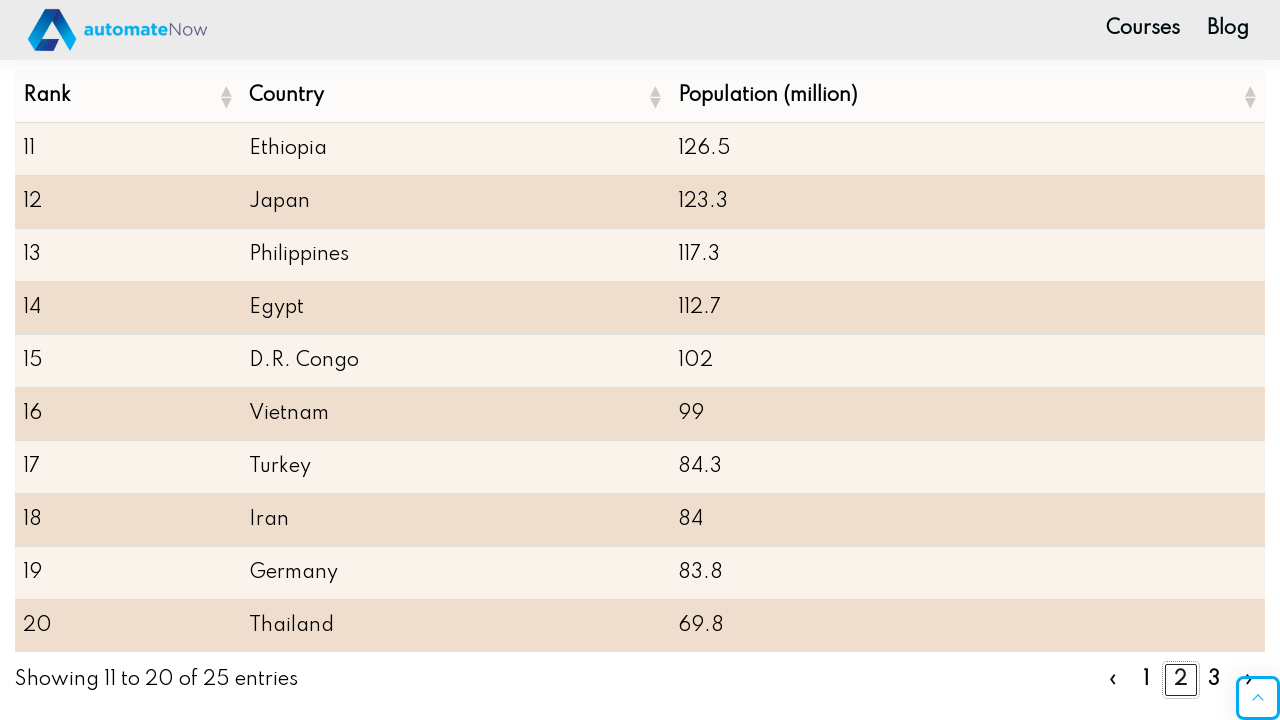

Retrieved country data from page 2, row 9: Germany
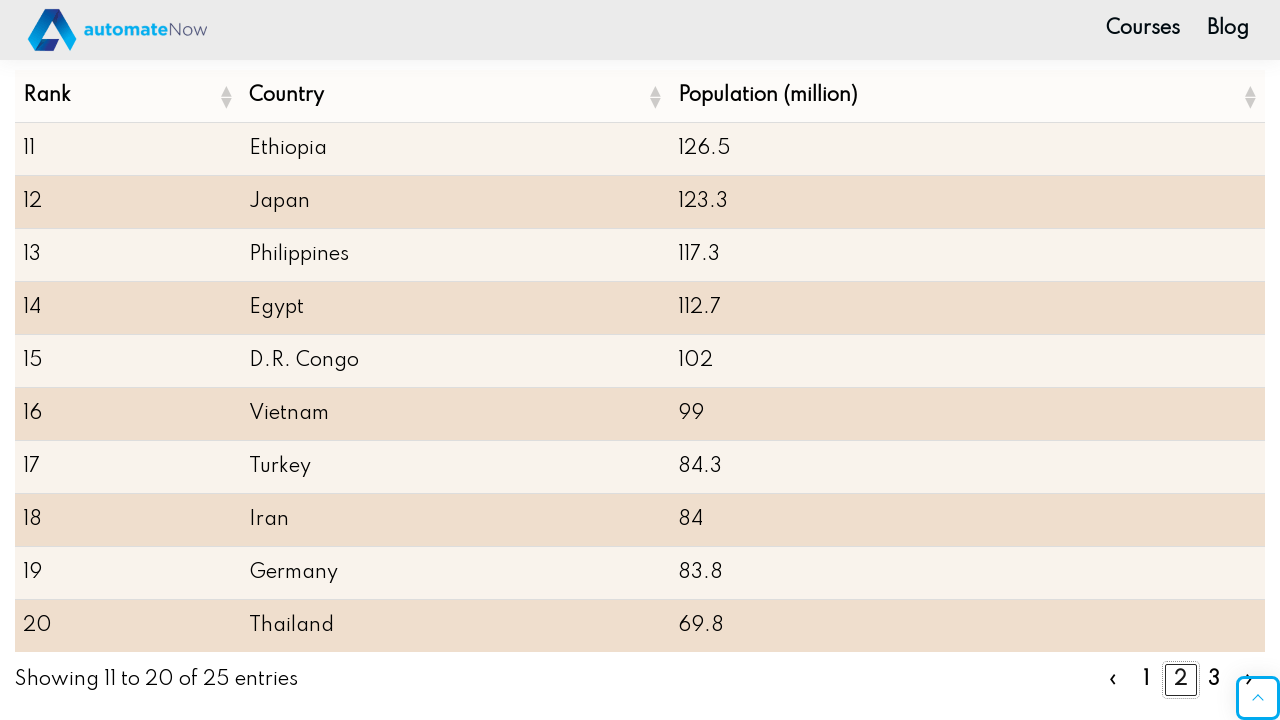

Retrieved population data from page 2, row 9: 83.8
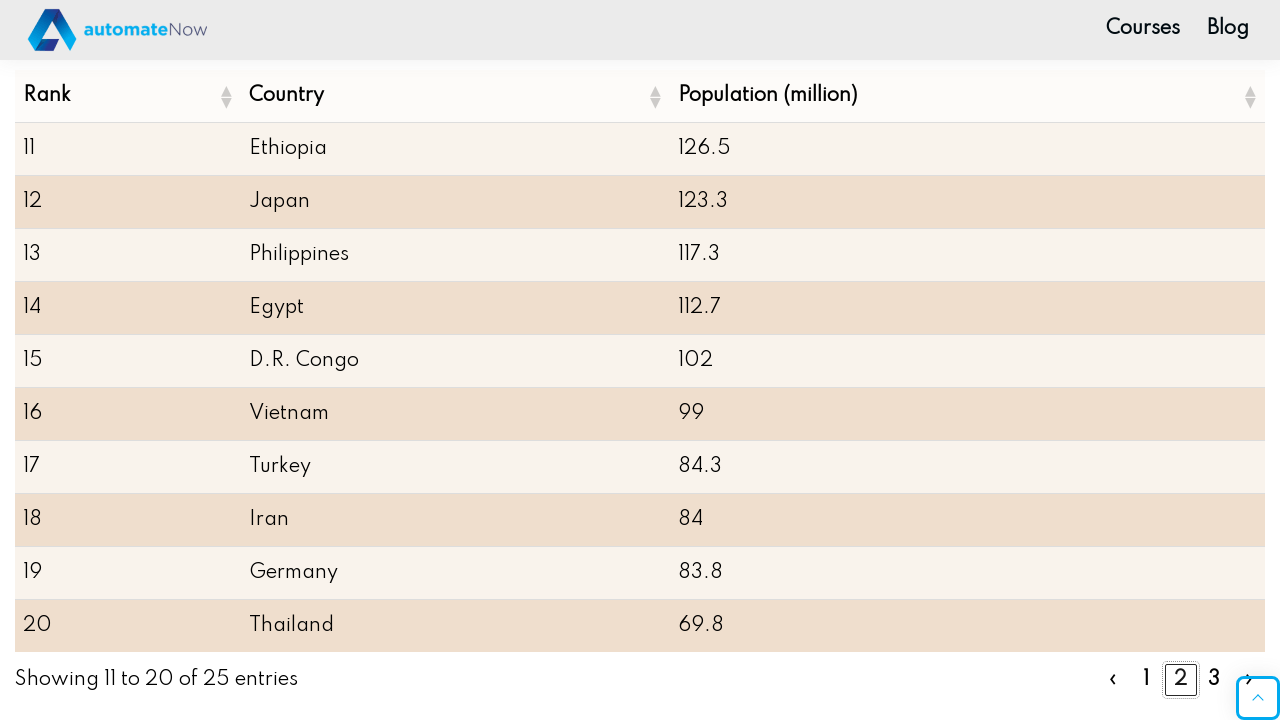

Retrieved country data from page 2, row 10: Thailand
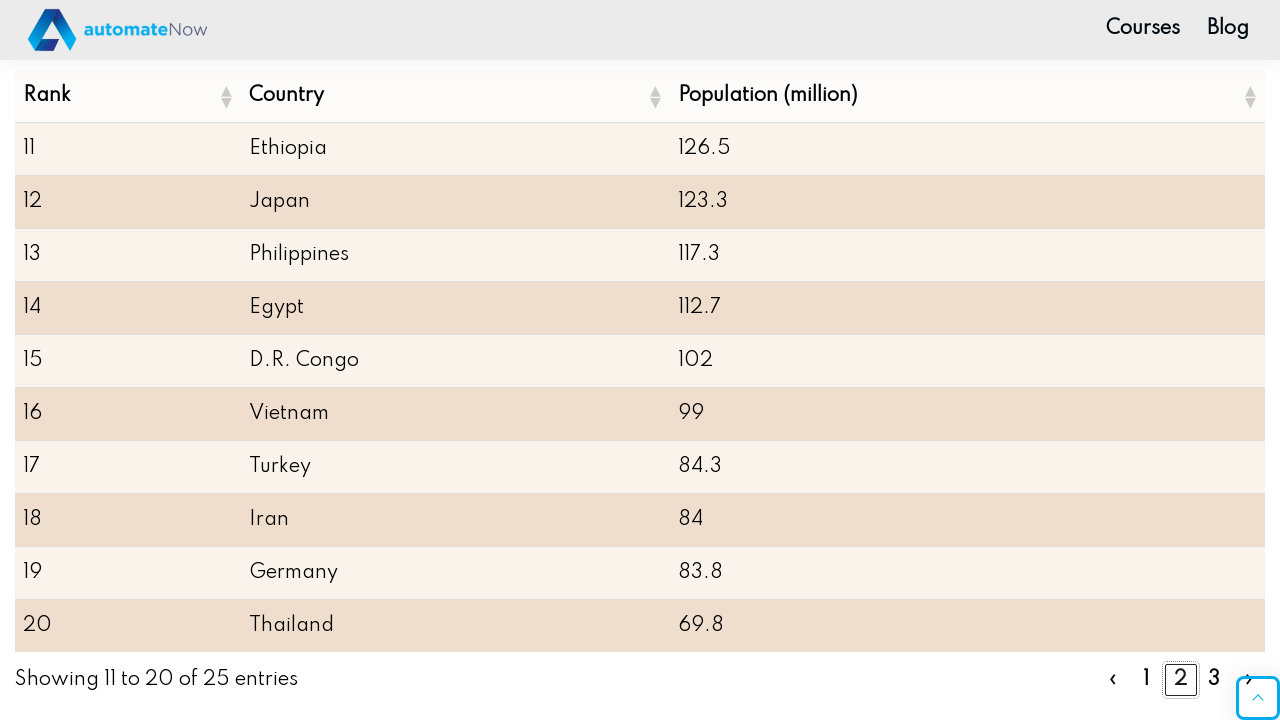

Retrieved population data from page 2, row 10: 69.8
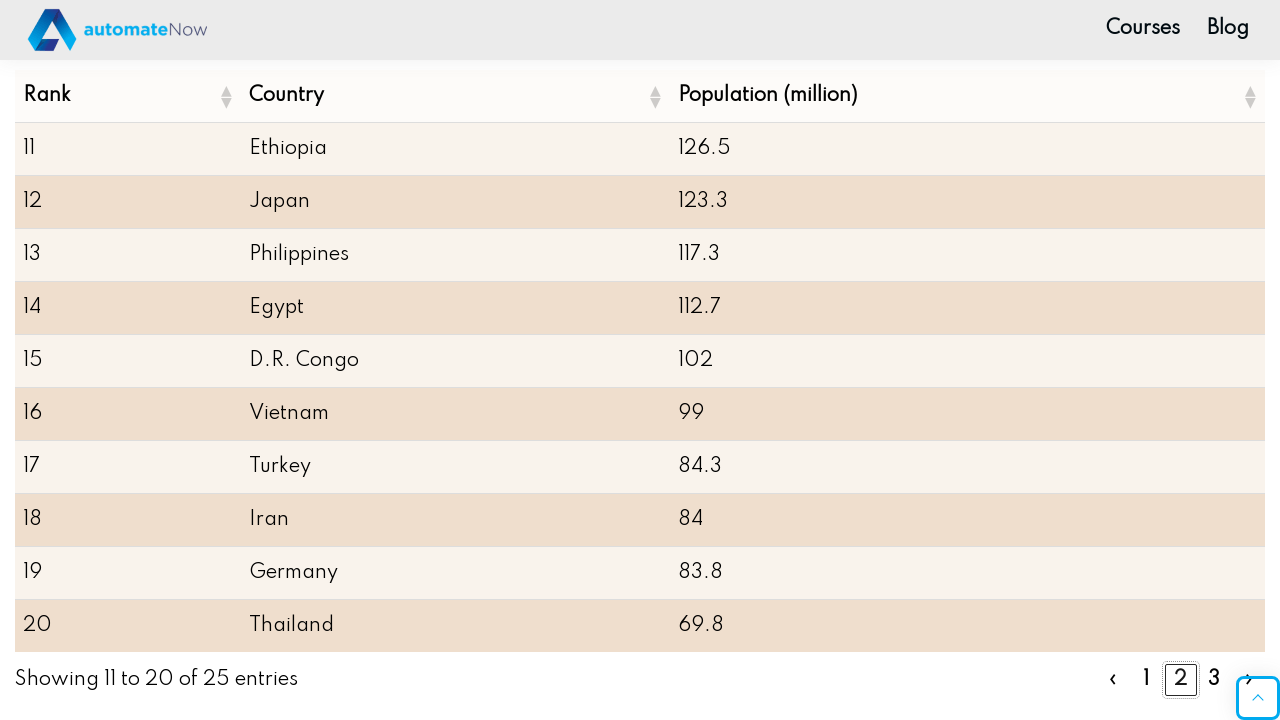

Waited 3000ms before navigating to page 3
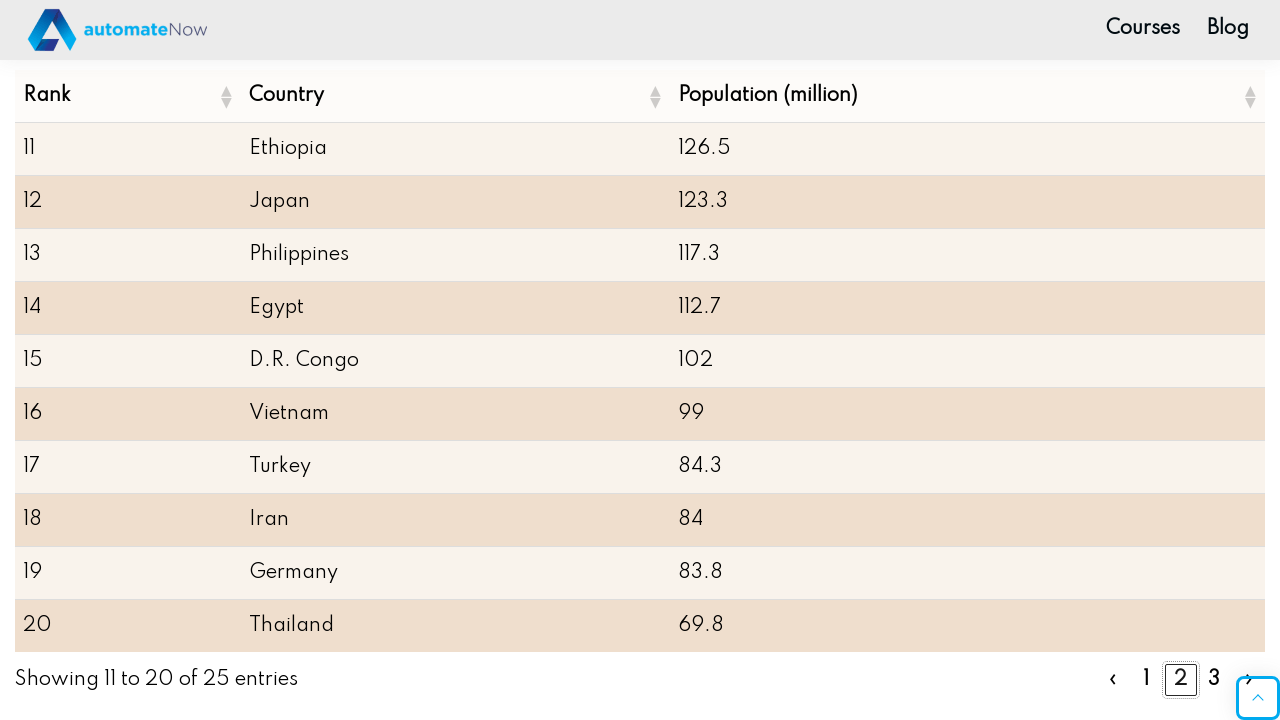

Clicked pagination button to navigate to page 3 at (1215, 680) on //button[contains(@class,'dt-paging-button') and text()=3]
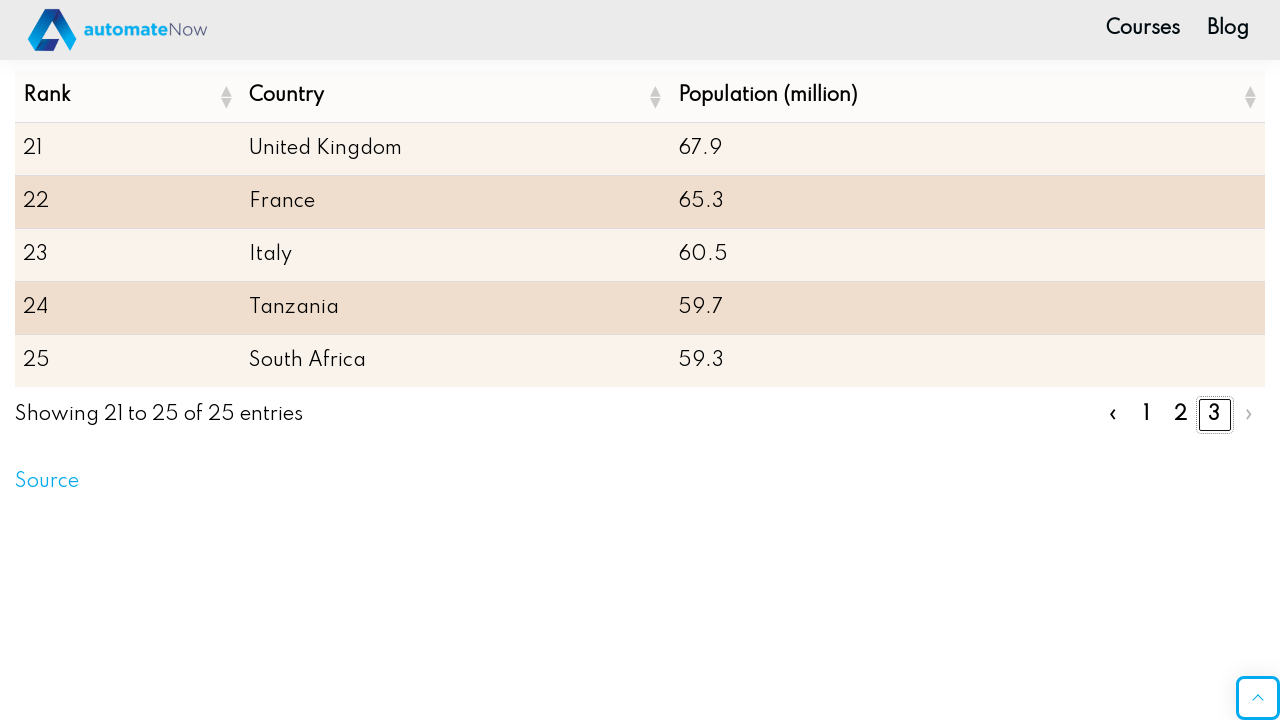

Retrieved country data from page 3, row 2: France
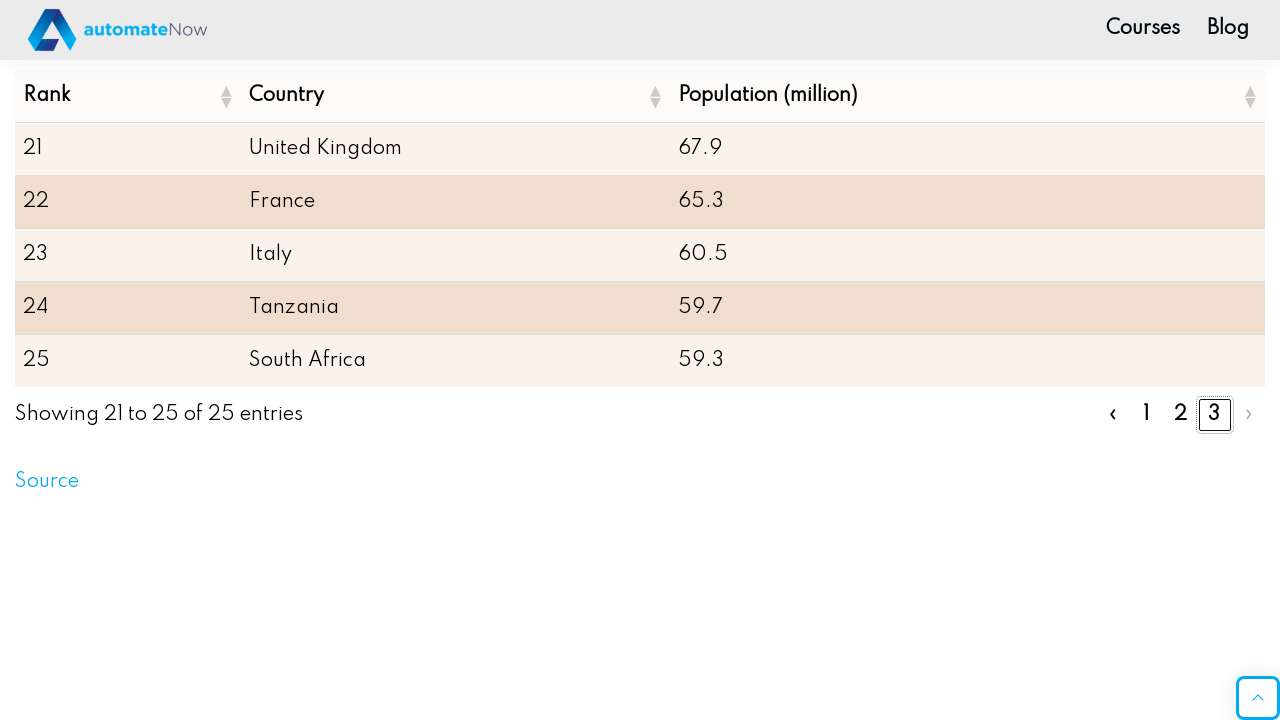

Retrieved population data from page 3, row 2: 65.3
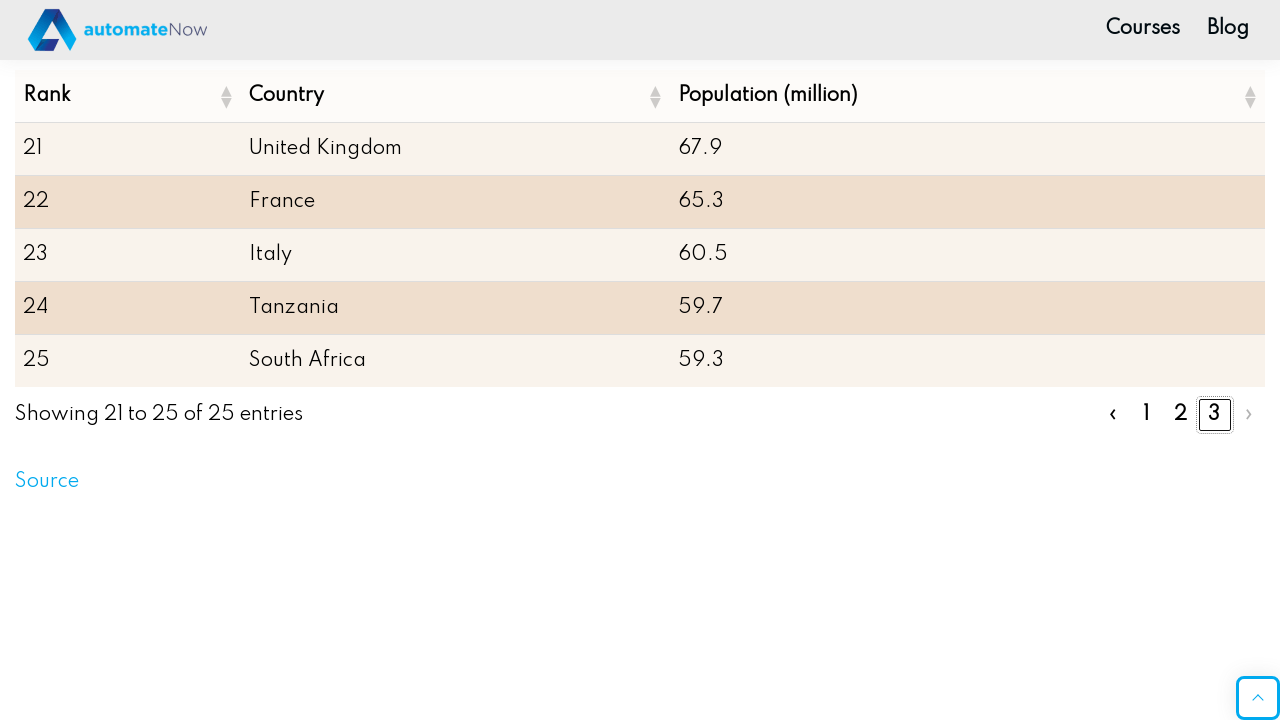

Retrieved country data from page 3, row 3: Italy
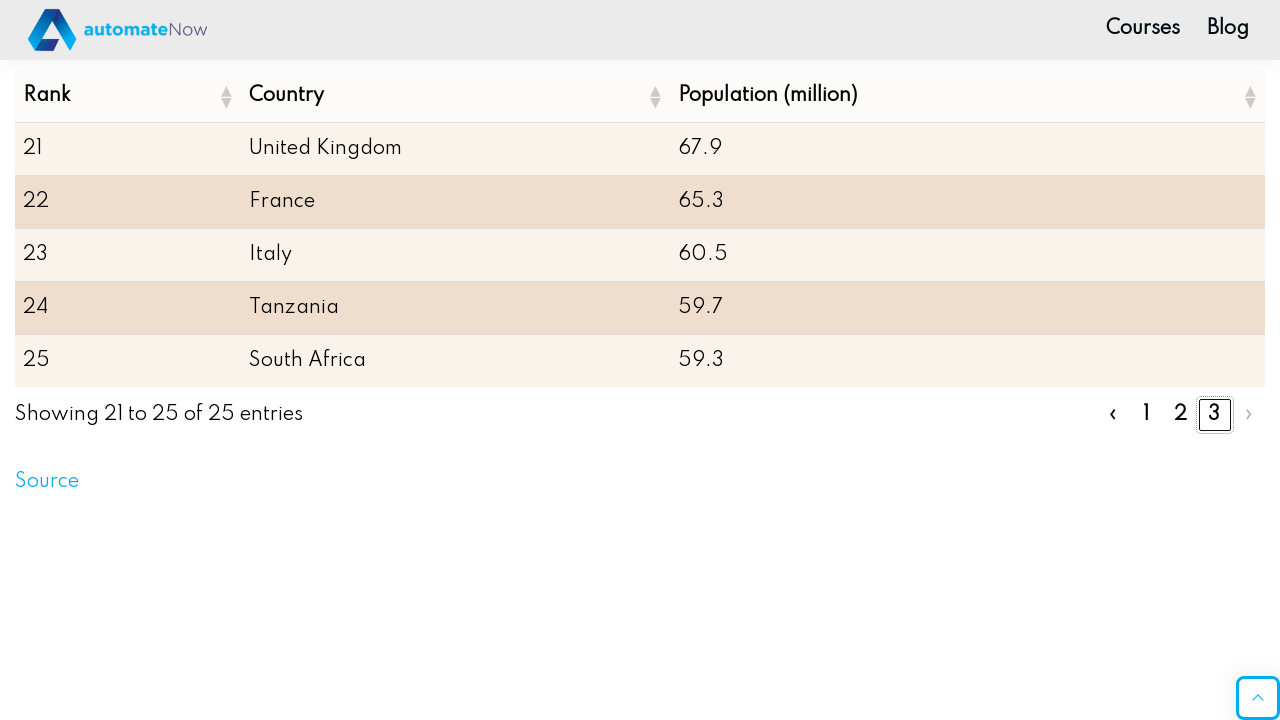

Retrieved population data from page 3, row 3: 60.5
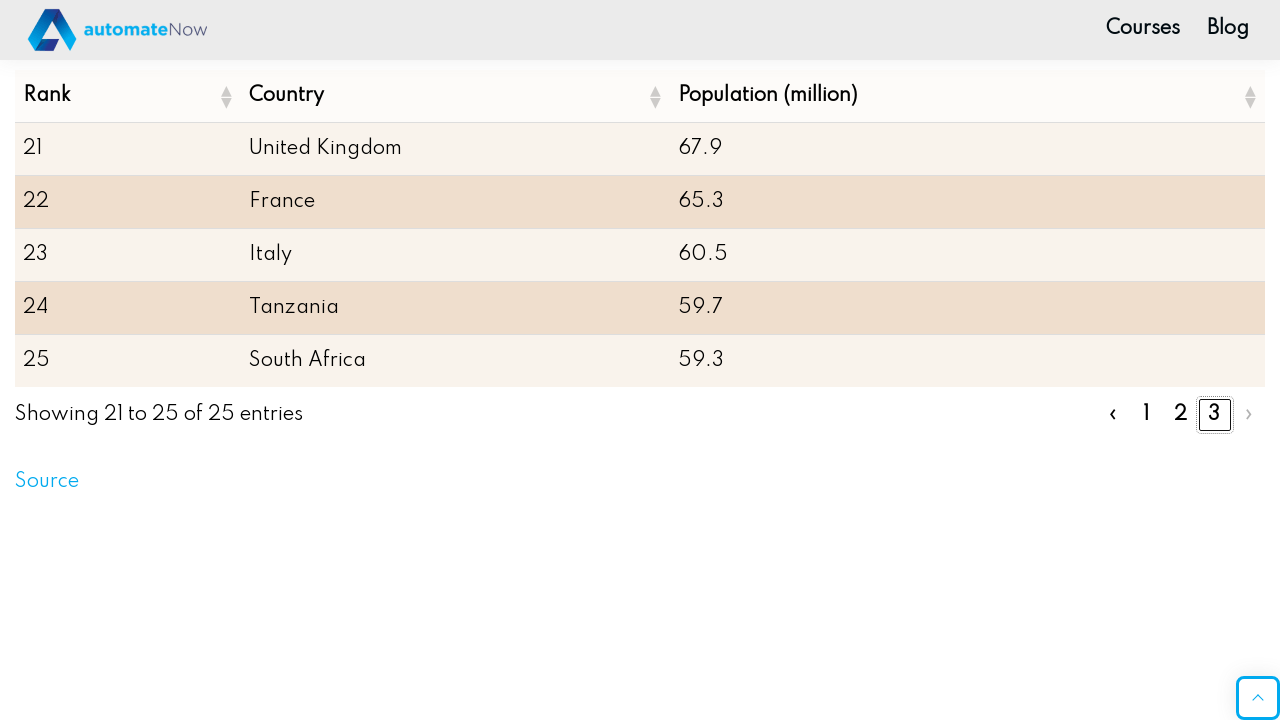

Retrieved country data from page 3, row 4: Tanzania
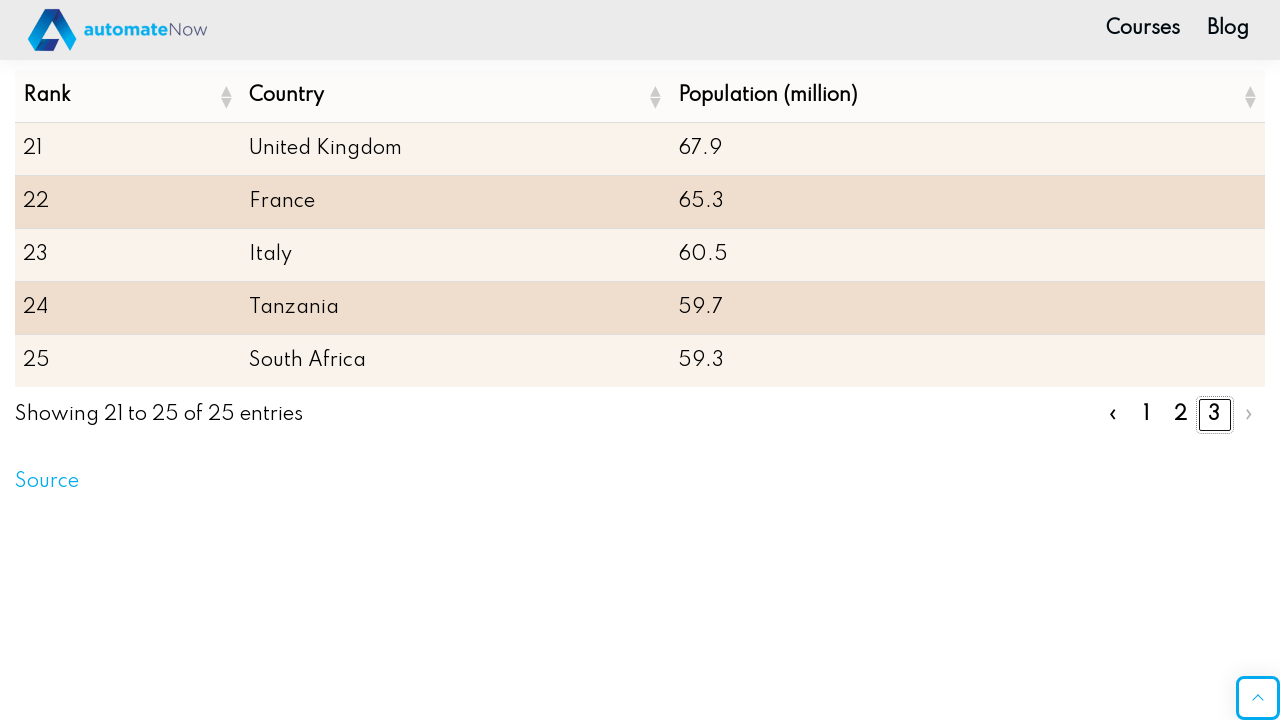

Retrieved population data from page 3, row 4: 59.7
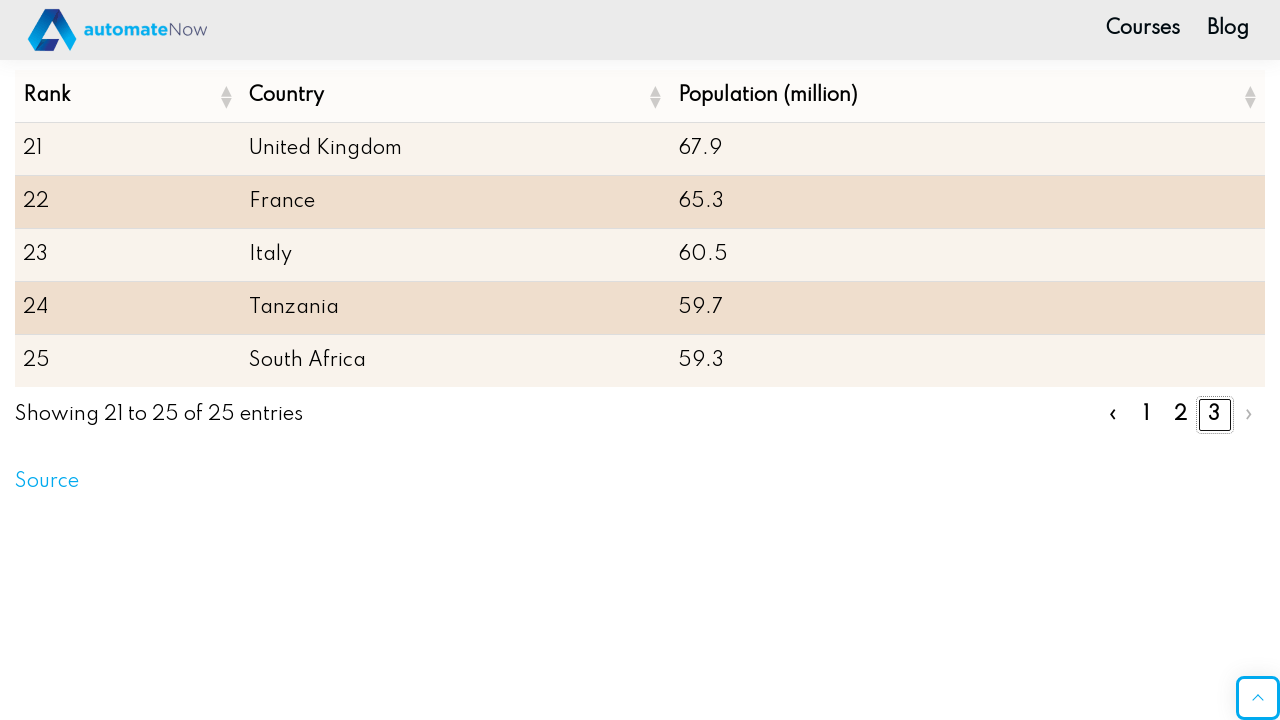

Retrieved country data from page 3, row 5: South Africa
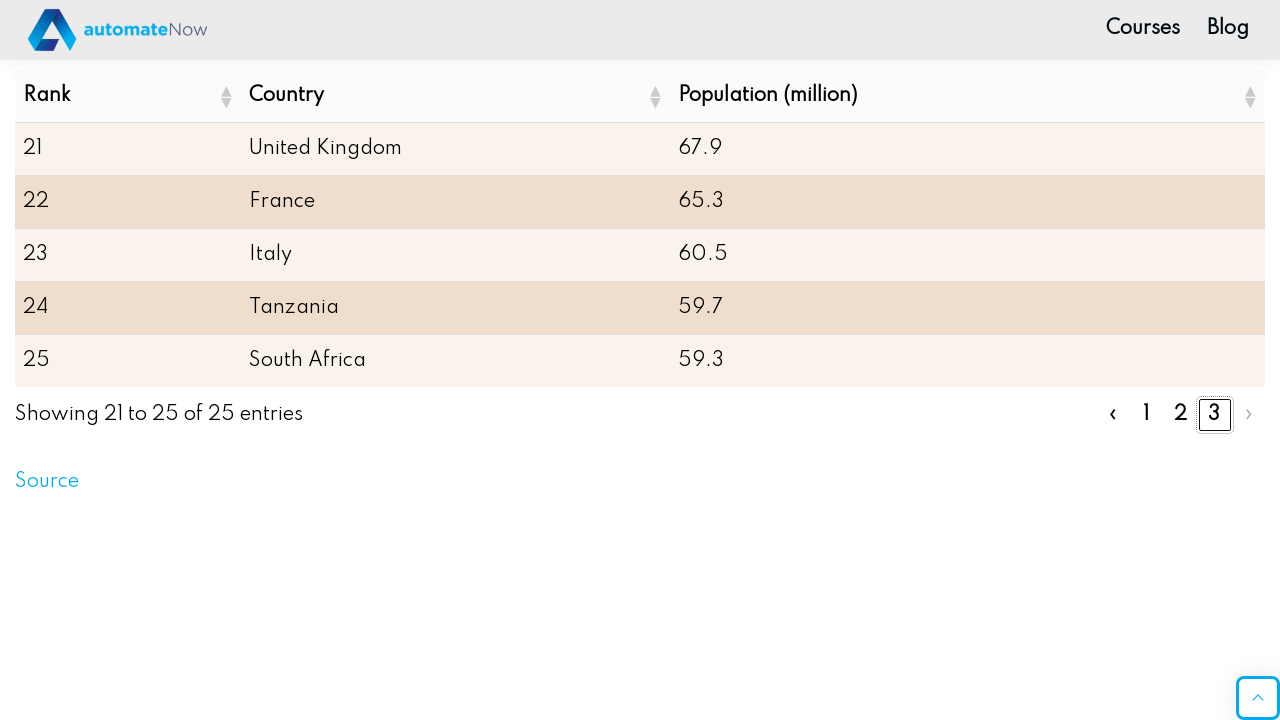

Retrieved population data from page 3, row 5: 59.3
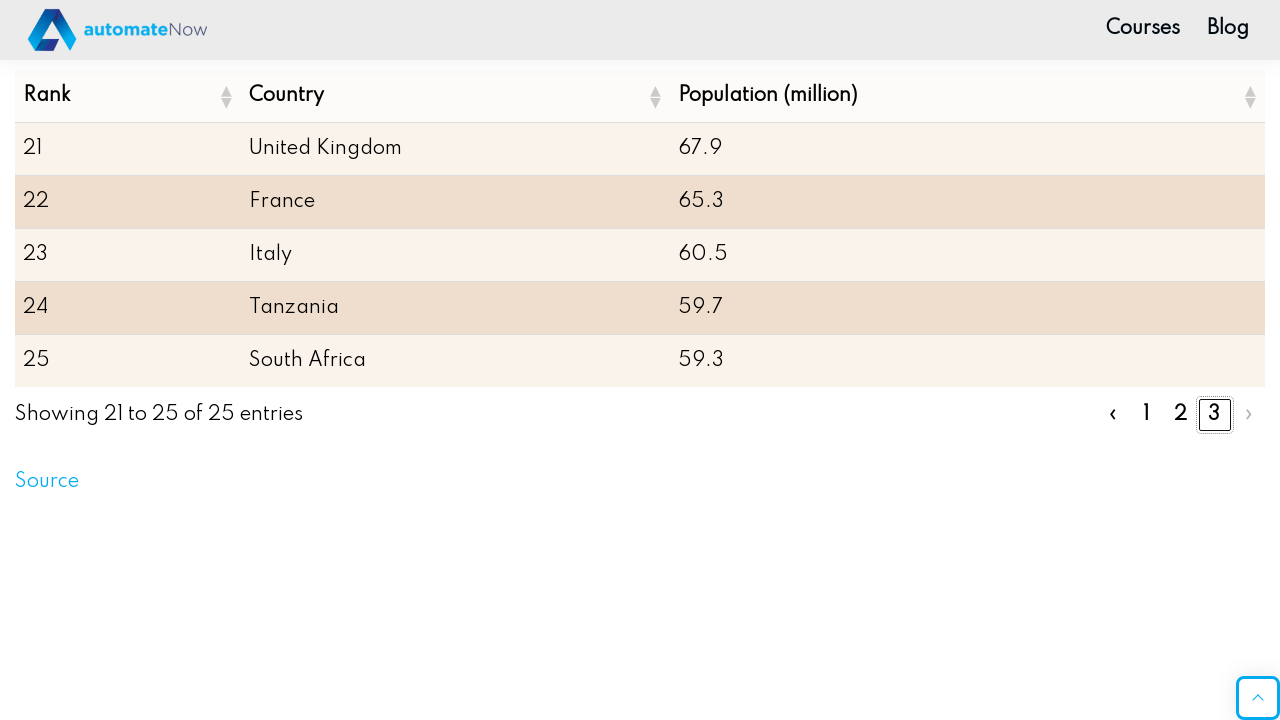

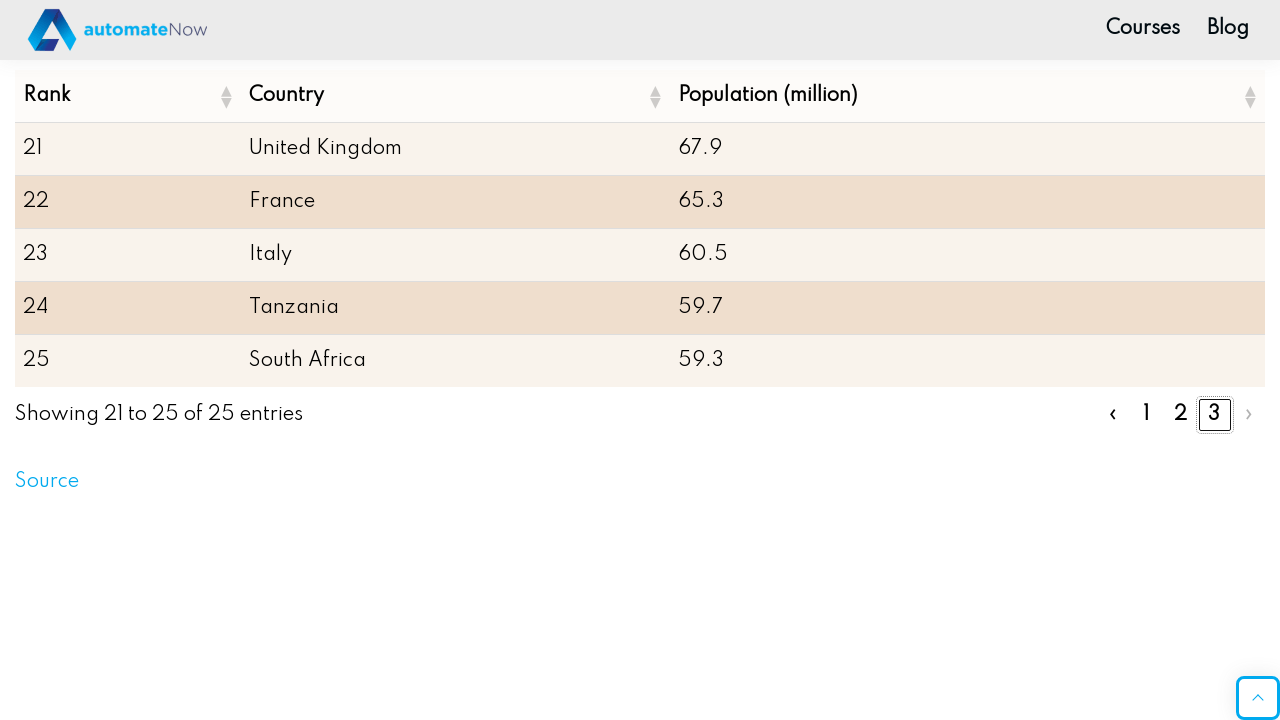